Tests a hotel reservation form by selecting dates, number of nights, headcount, breakfast options, plans, entering guest name, handling alerts, and navigating through the reservation confirmation flow.

Starting URL: http://example.selenium.jp/reserveApp_Renewal/

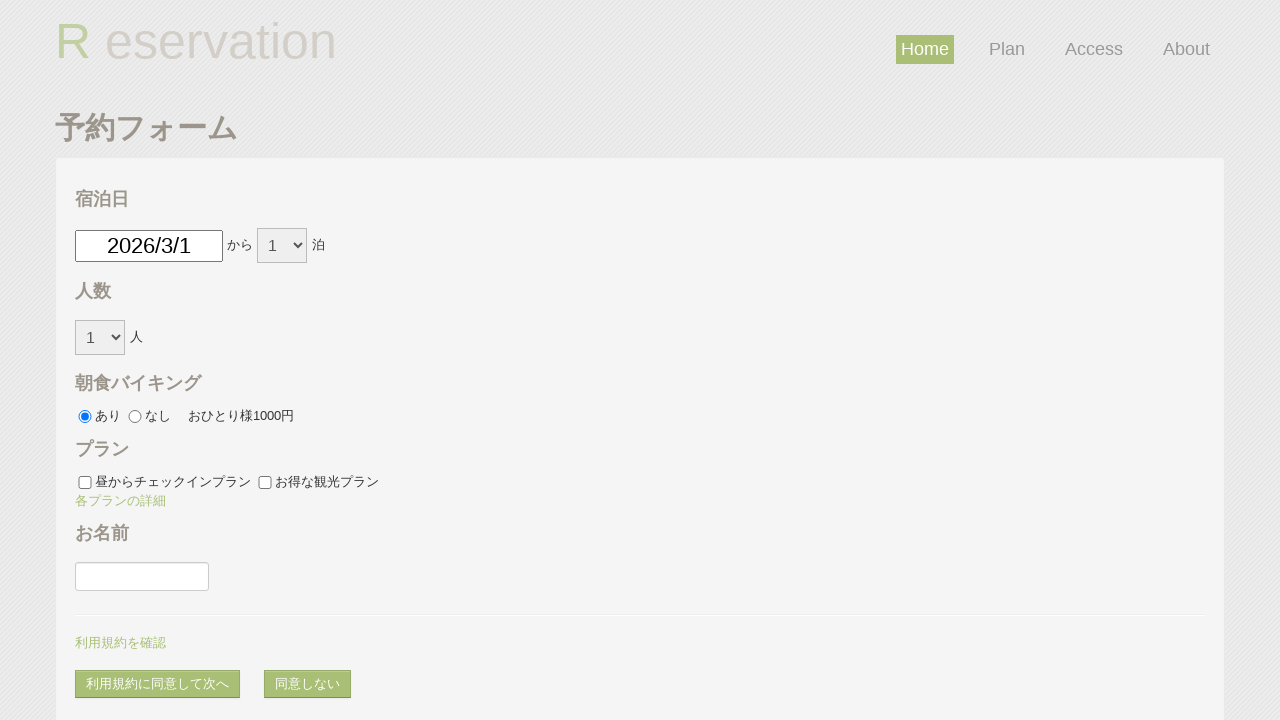

Set viewport size to 1463x1039
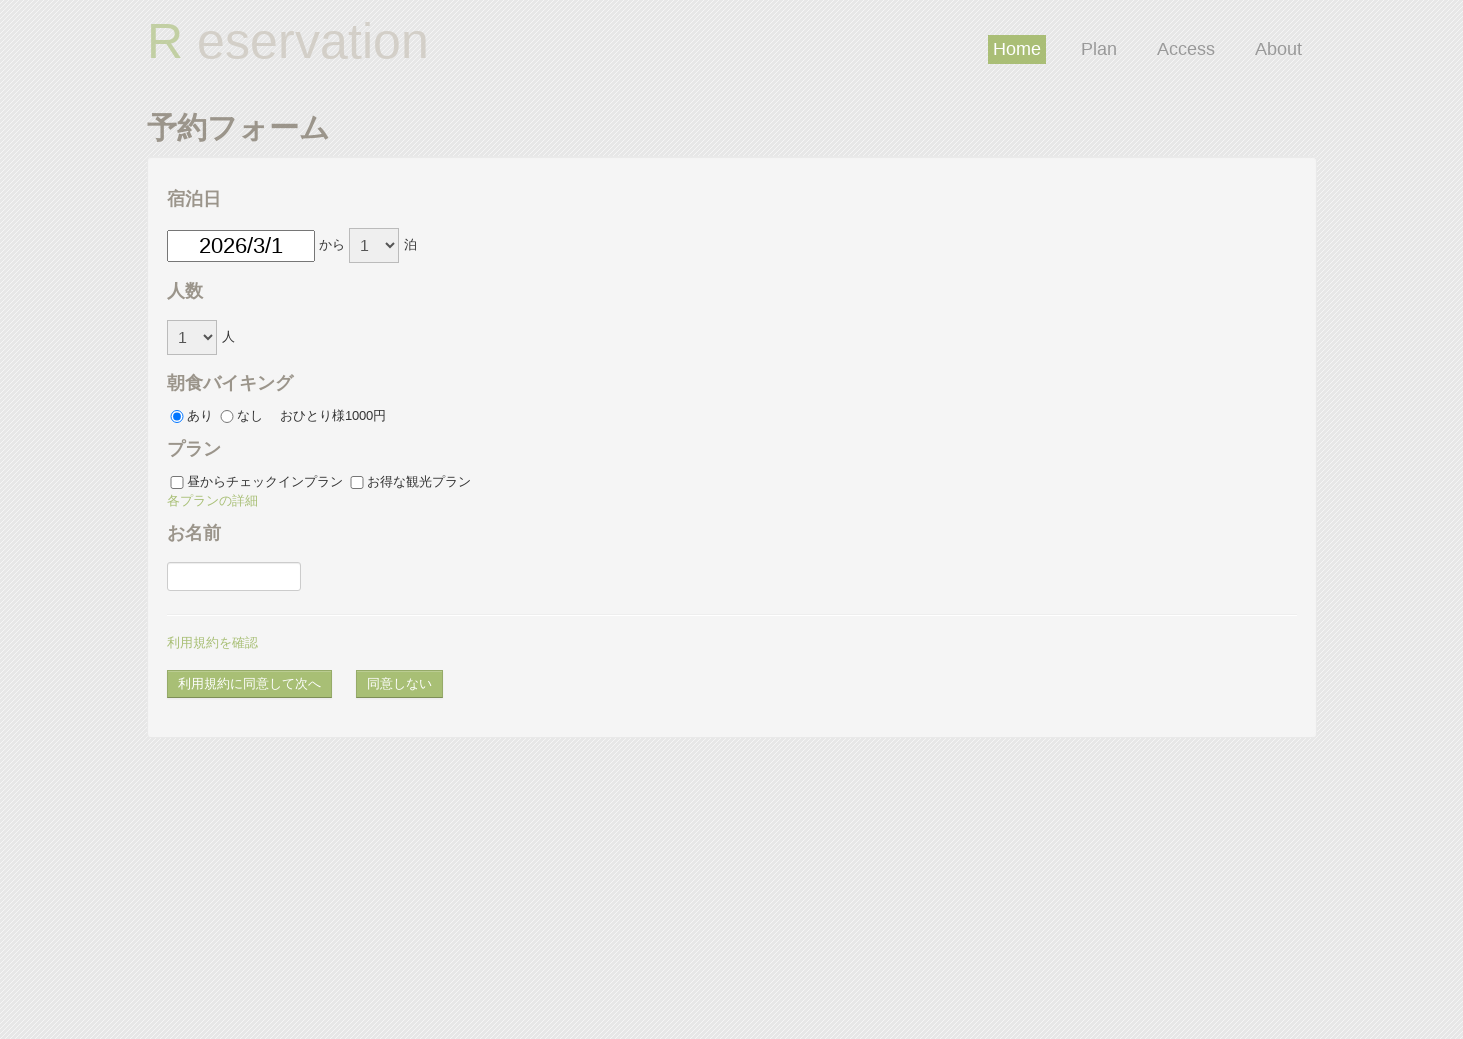

Clicked date picker to open calendar at (240, 246) on #datePick
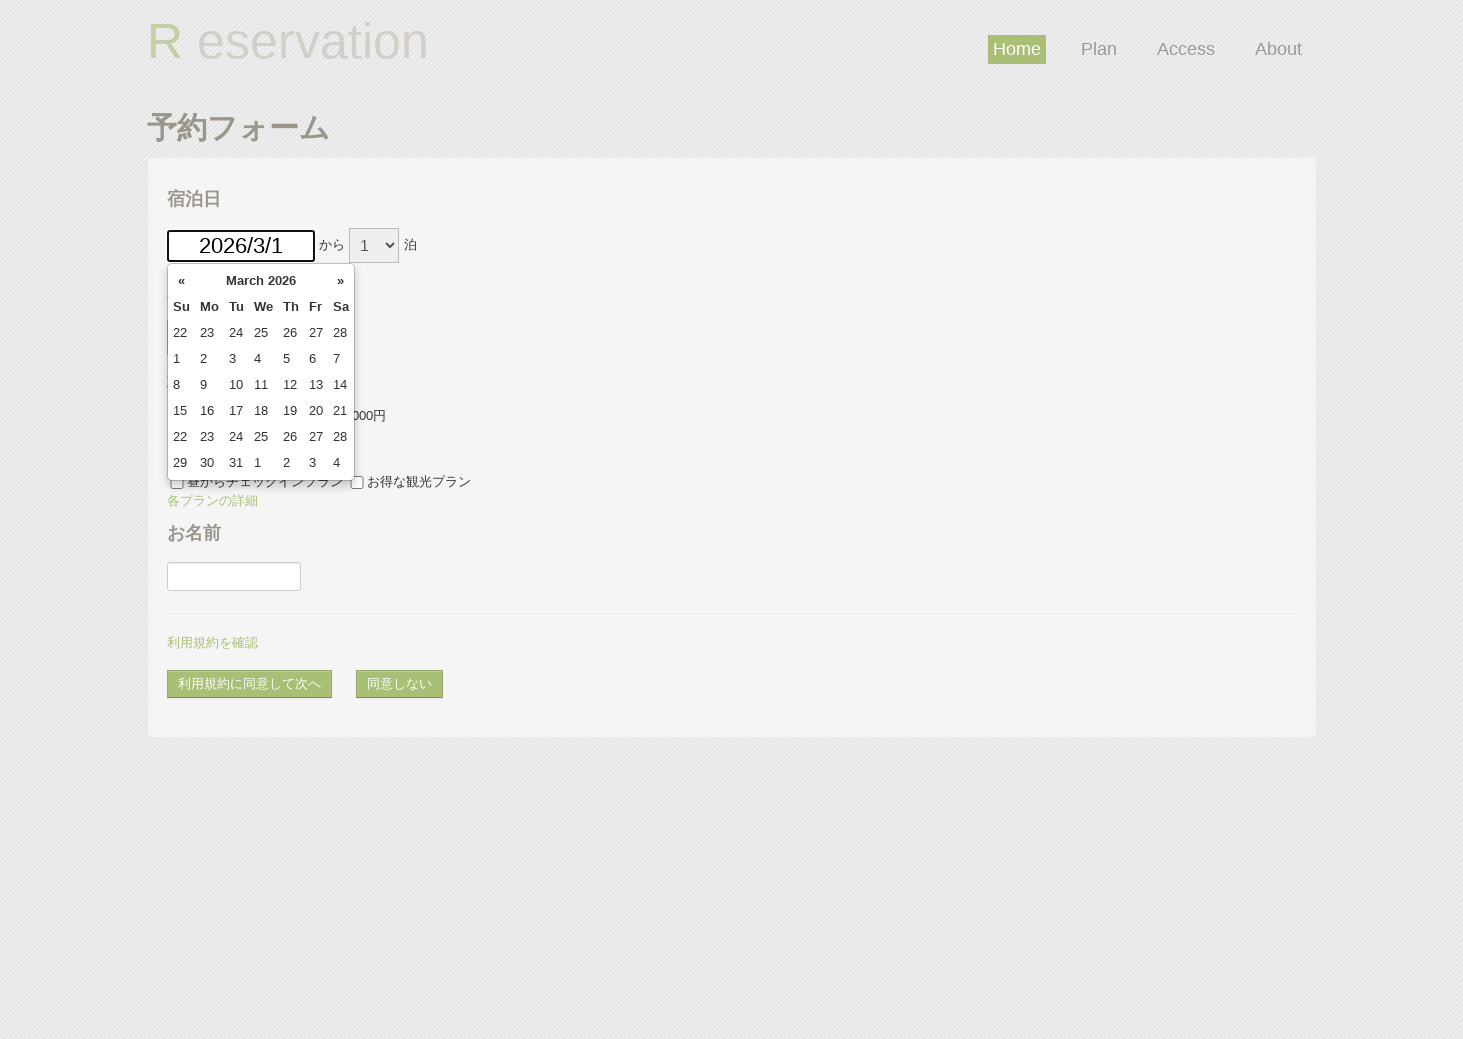

Selected a date from calendar at (209, 358) on tr:nth-child(2) > .day:nth-child(2)
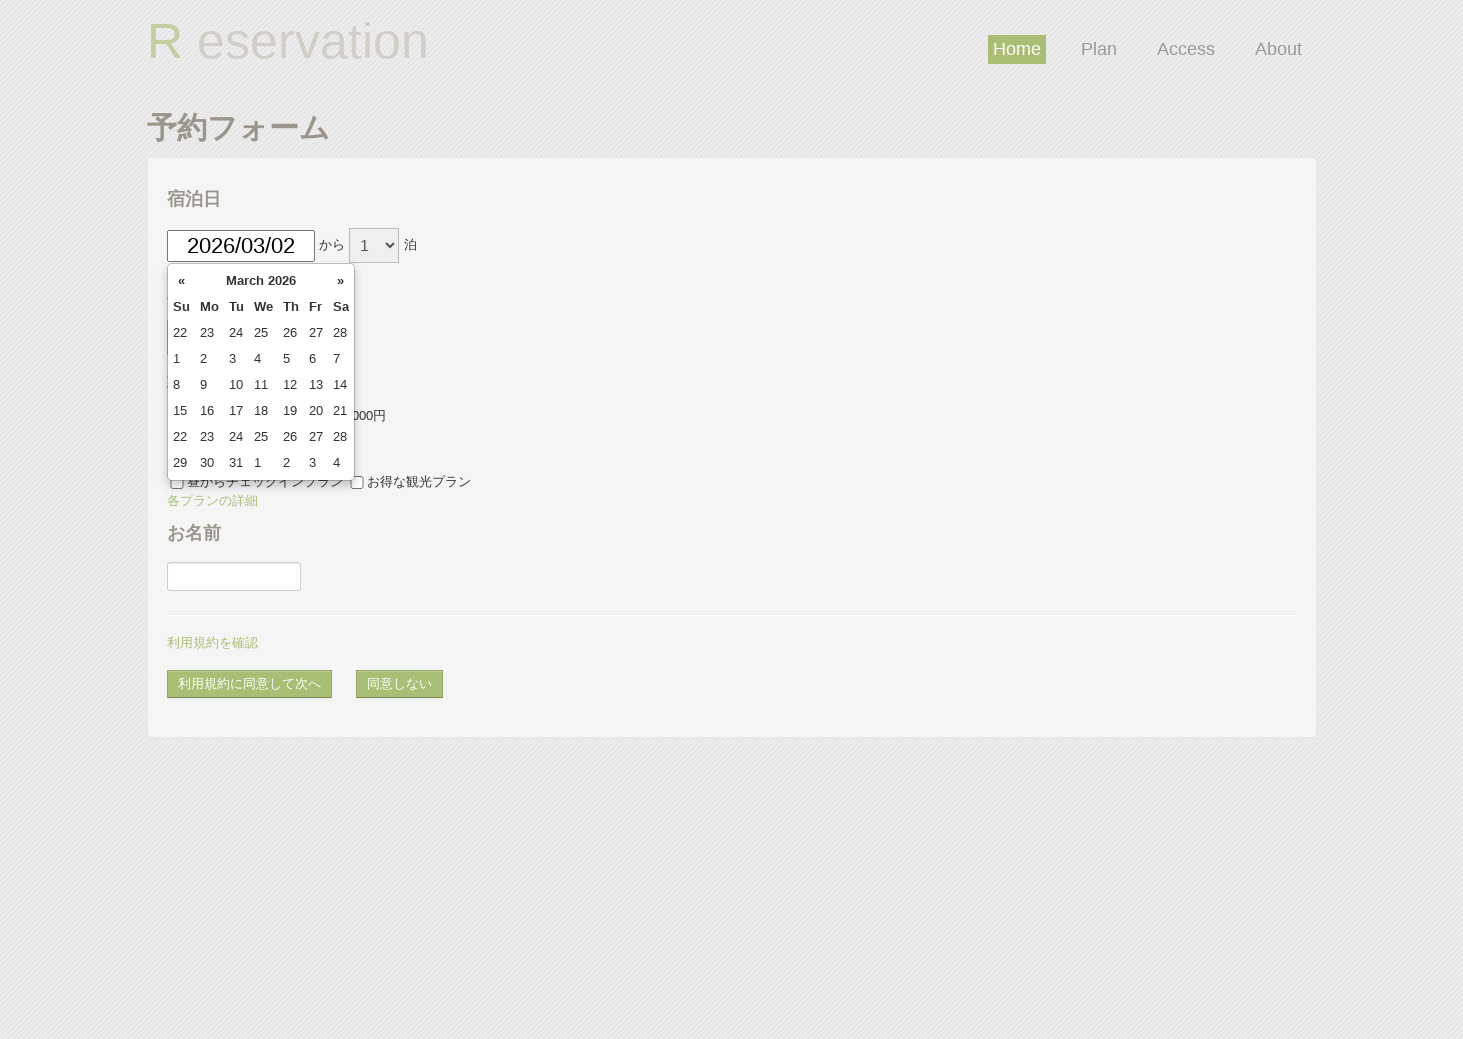

Clicked reservation term dropdown at (374, 246) on #reserve_term
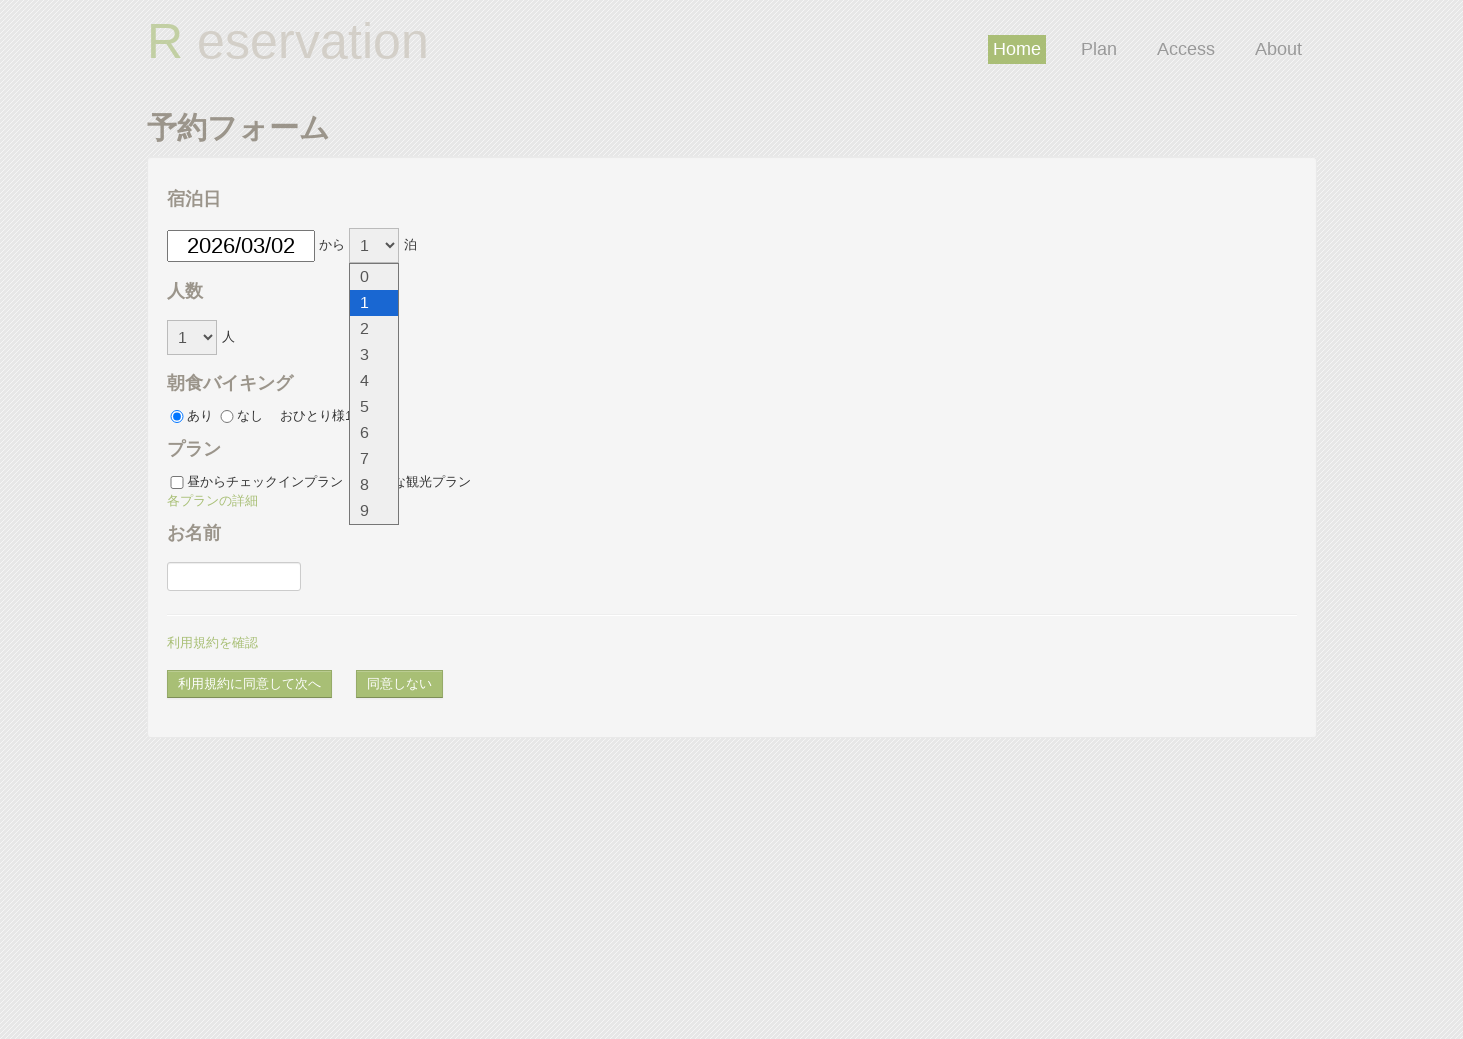

Selected 3 nights as reservation term on #reserve_term
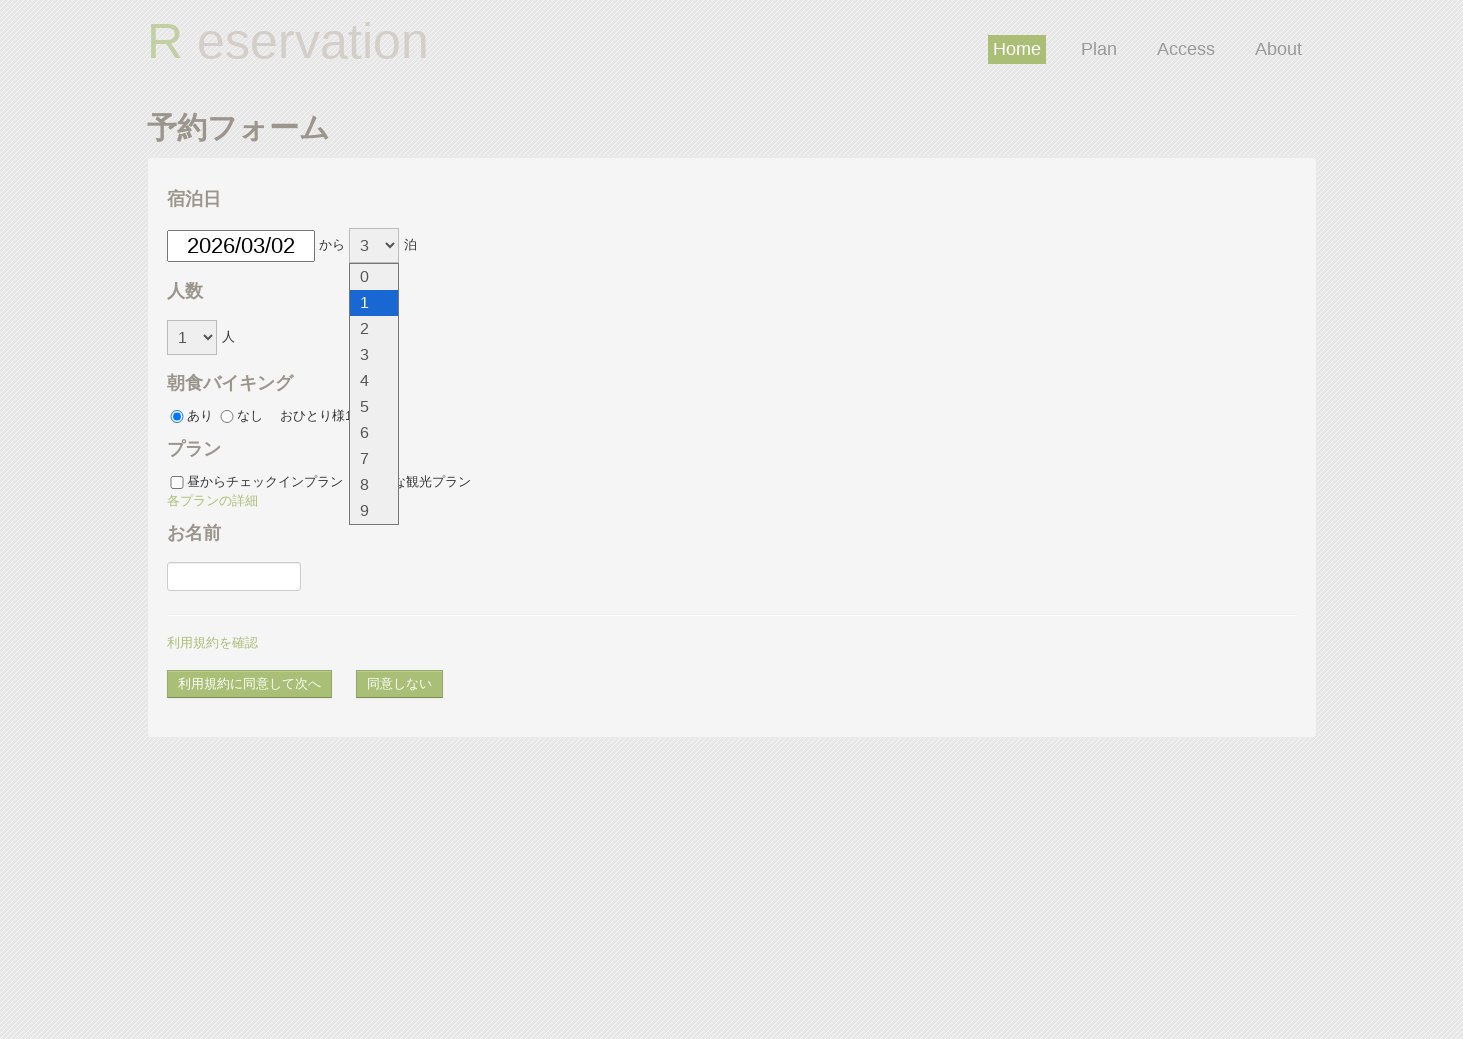

Clicked headcount dropdown at (192, 338) on #headcount
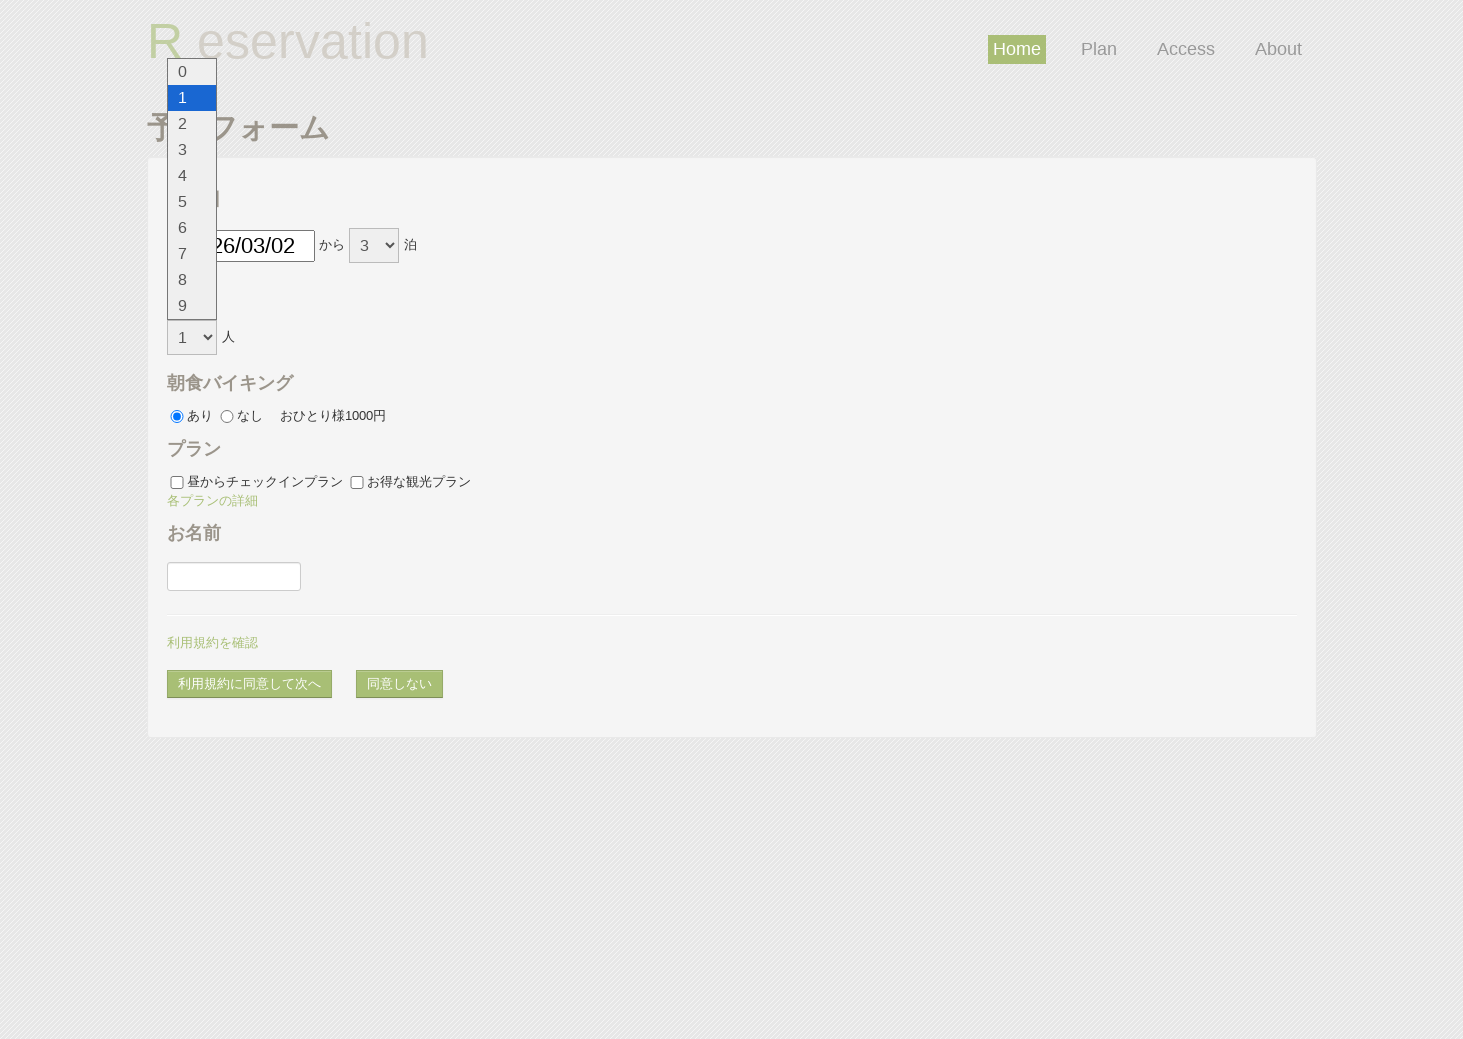

Selected 5 people as headcount on #headcount
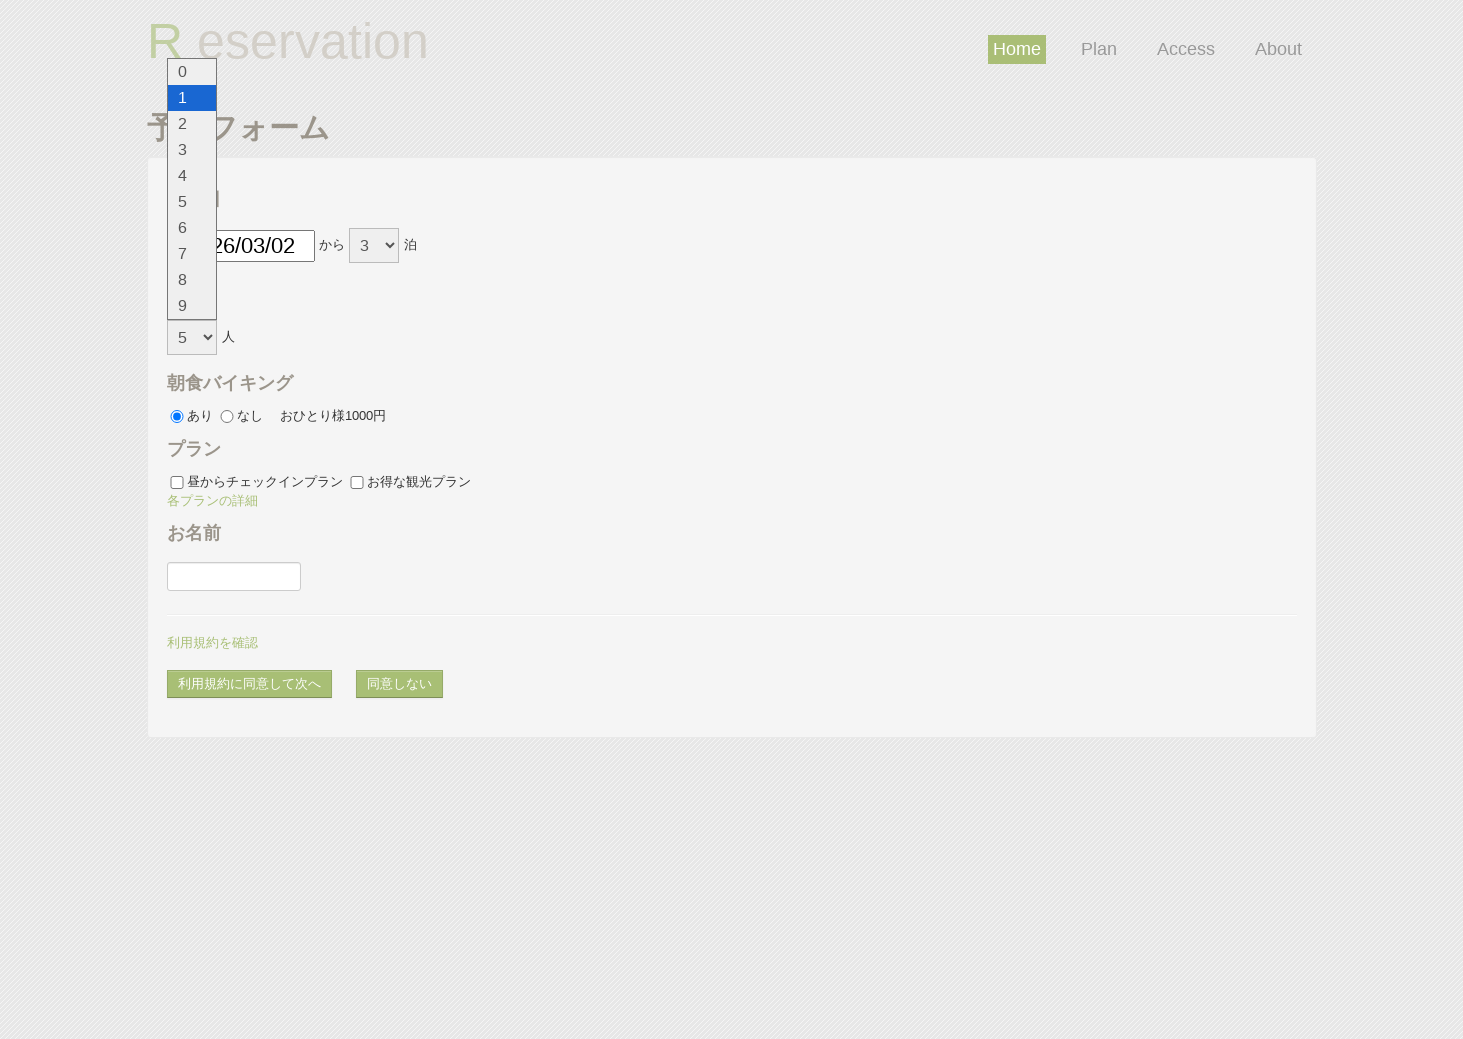

Selected breakfast option as off at (226, 417) on #breakfast_off
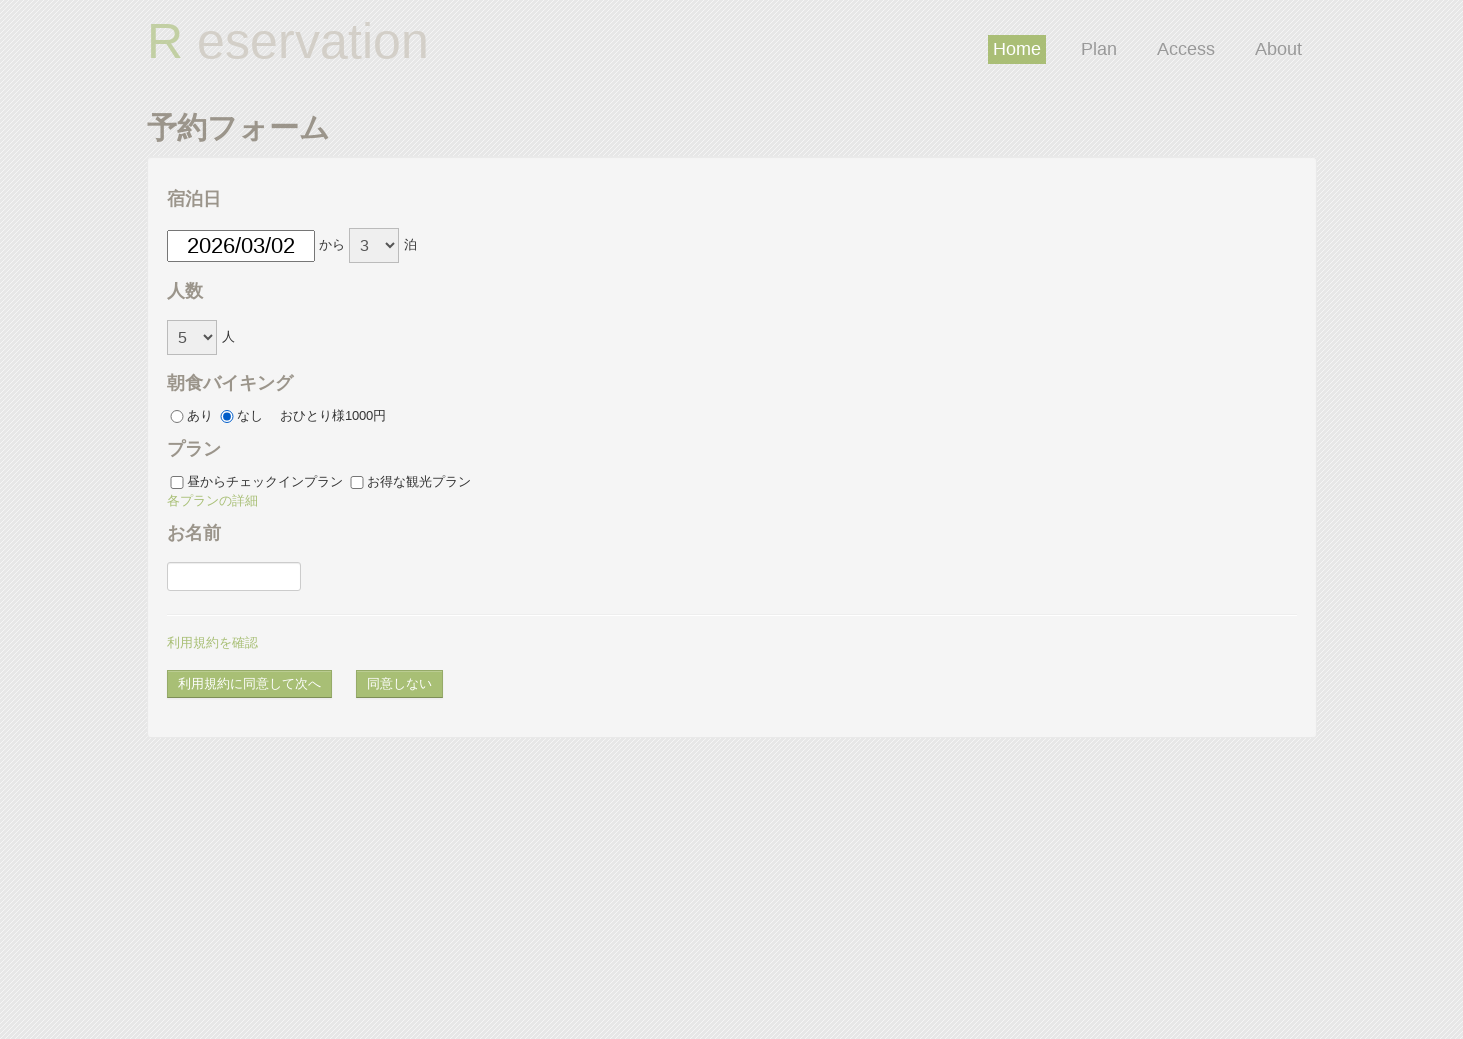

Selected plan A at (176, 483) on #plan_a
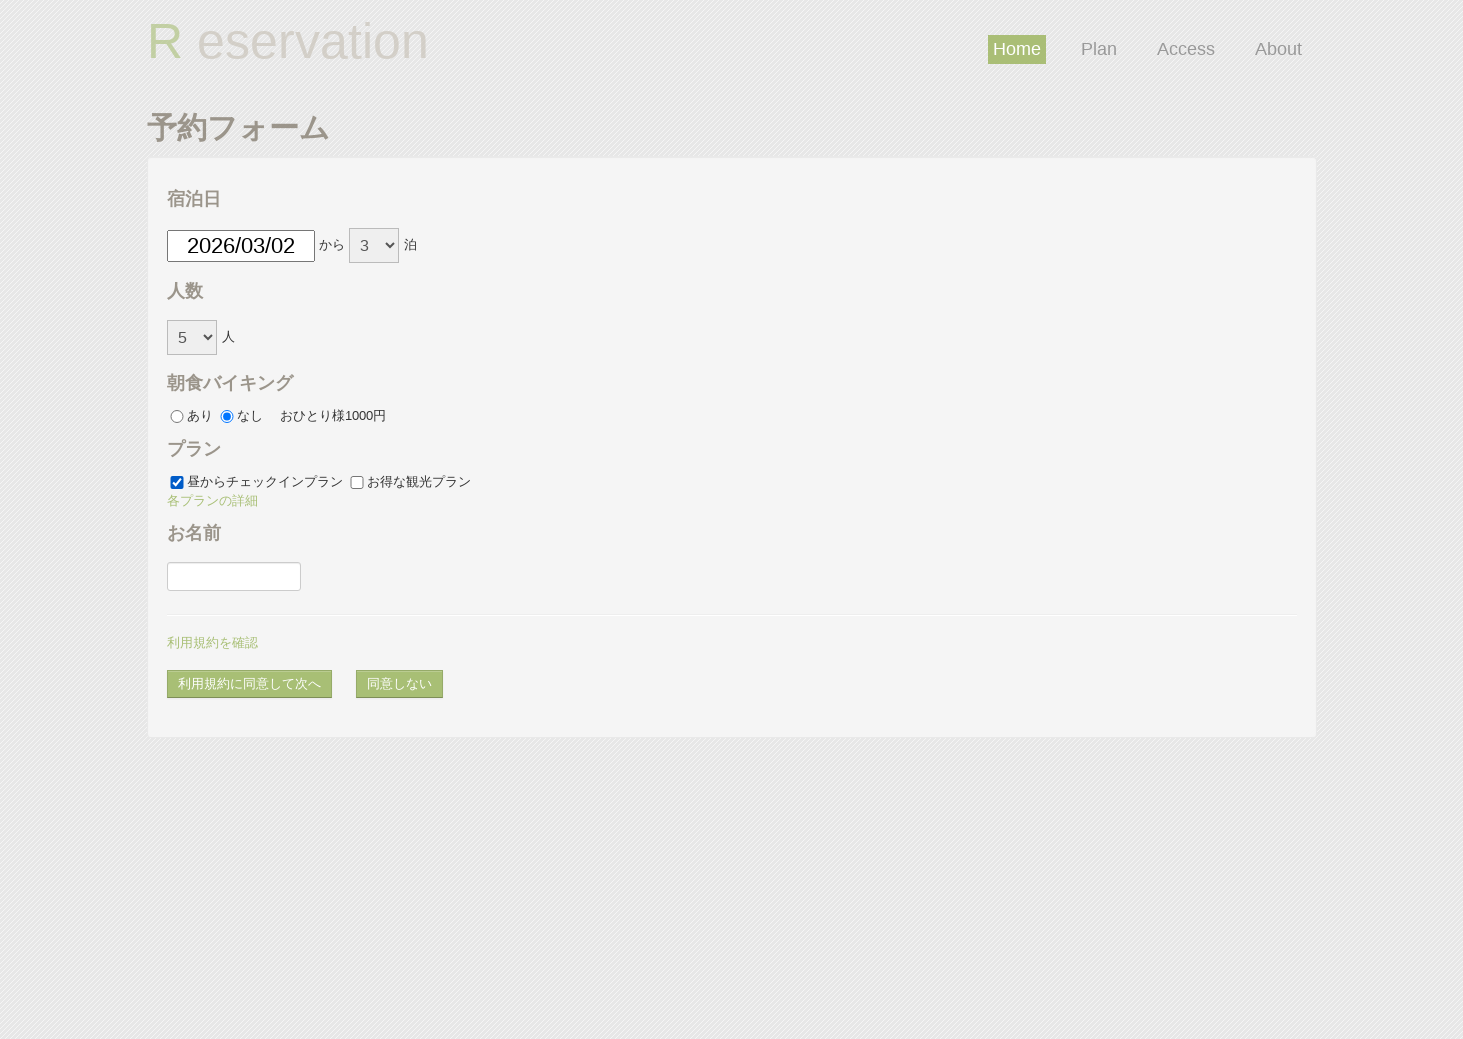

Clicked plan B first time at (356, 483) on #plan_b
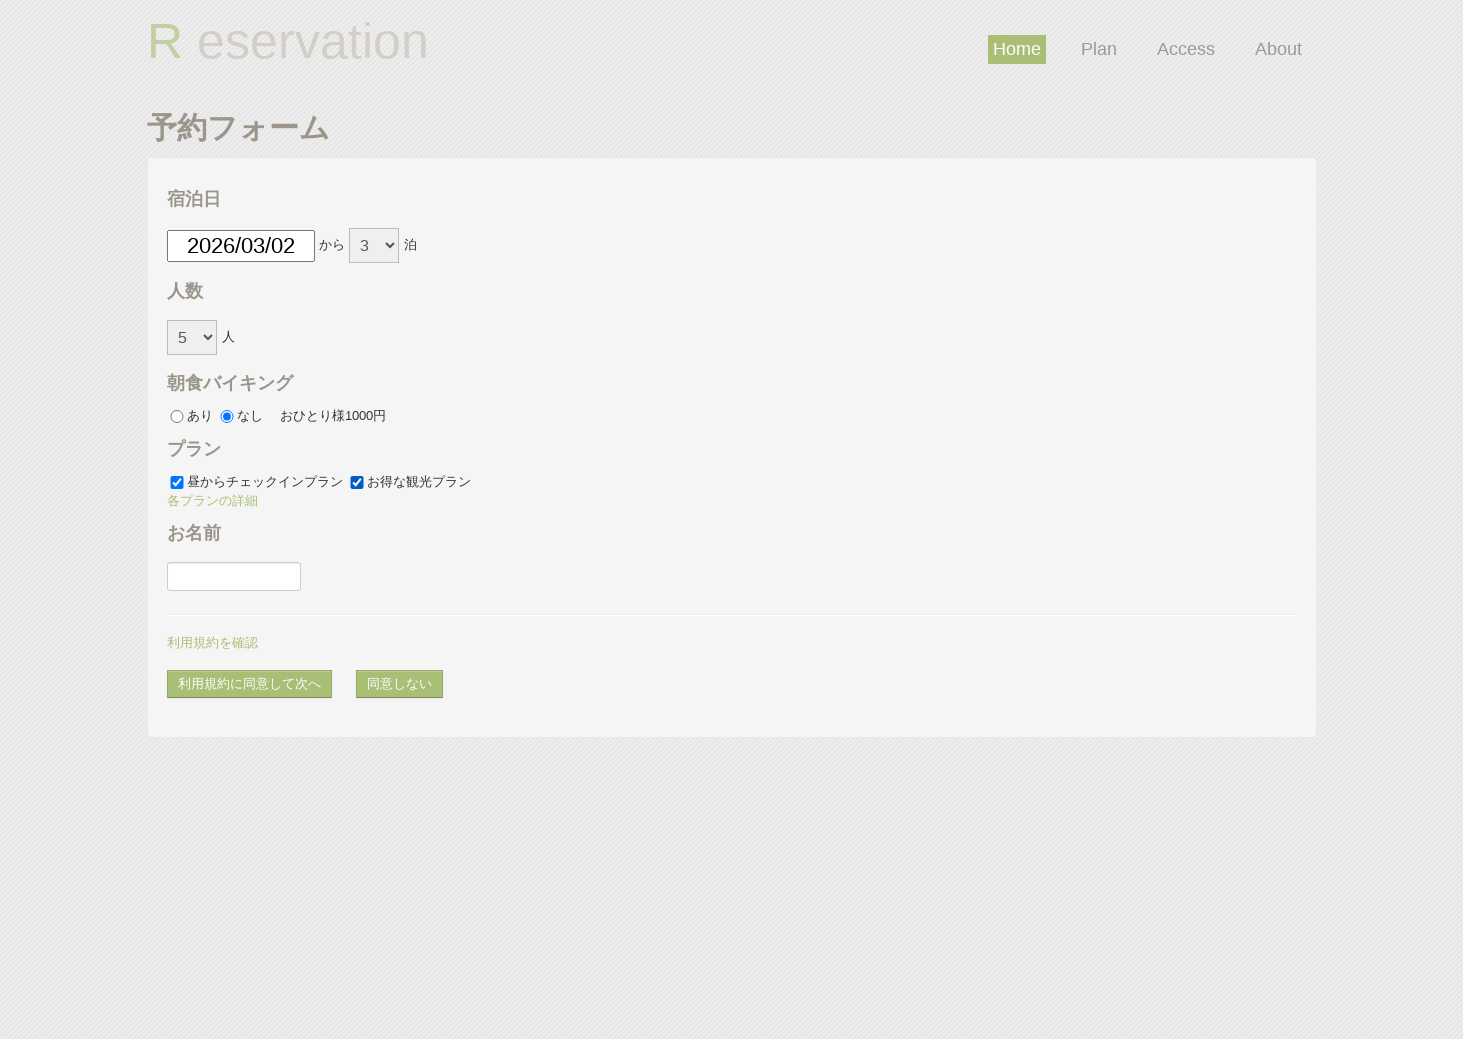

Clicked plan B second time at (356, 483) on #plan_b
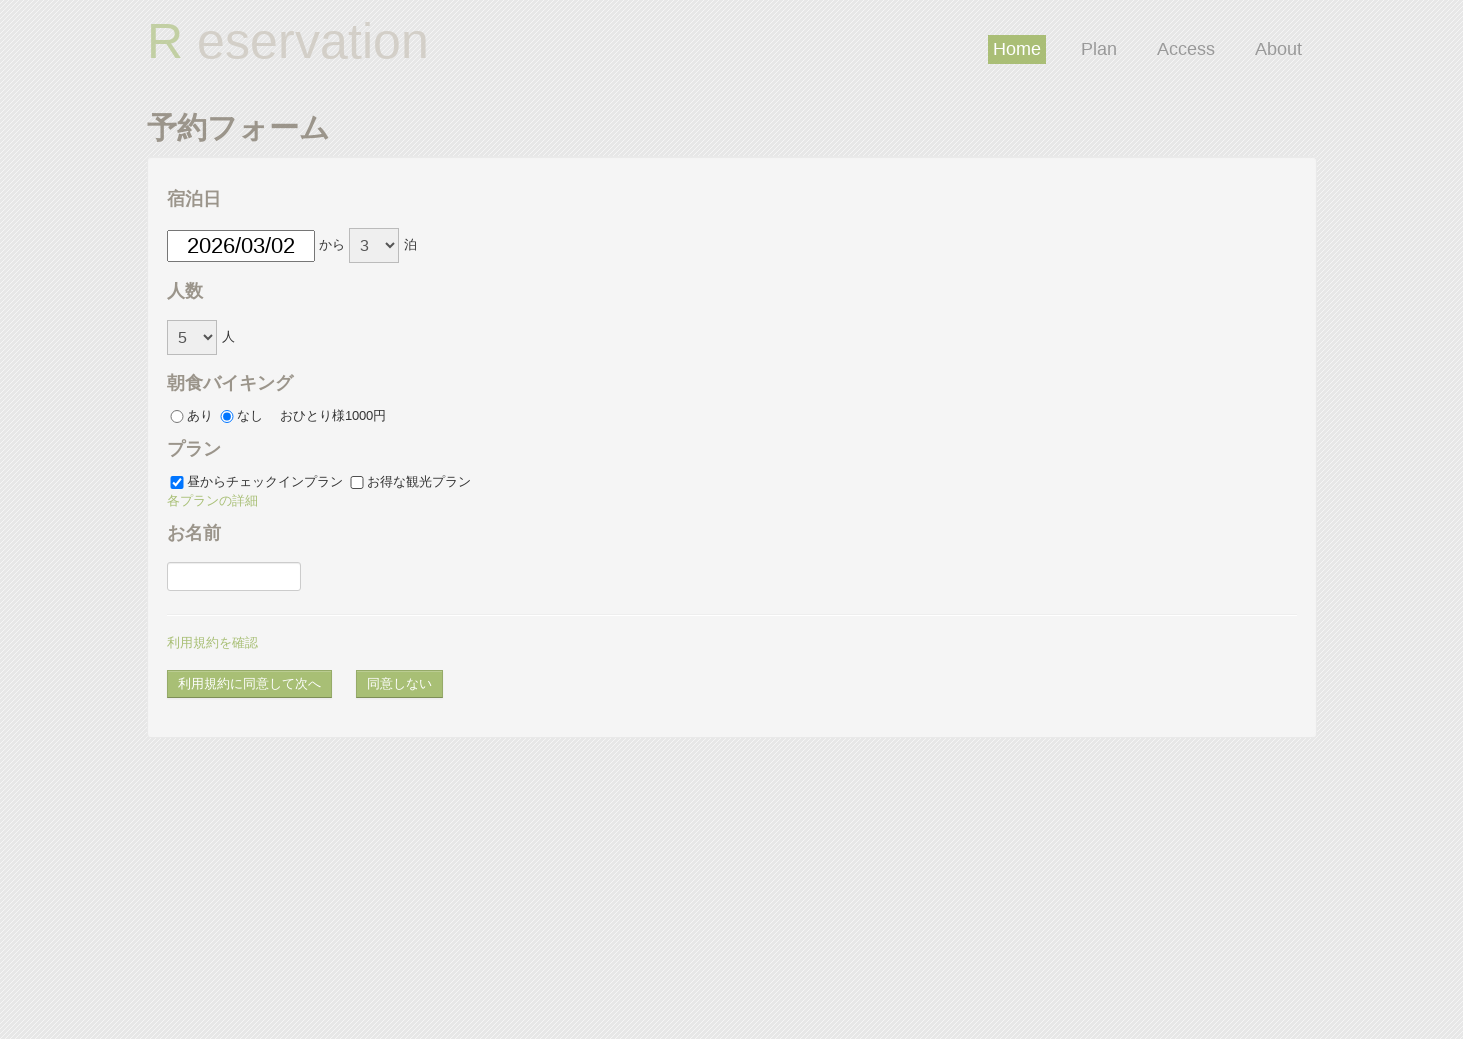

Clicked plan details link at (212, 501) on text=各プランの詳細
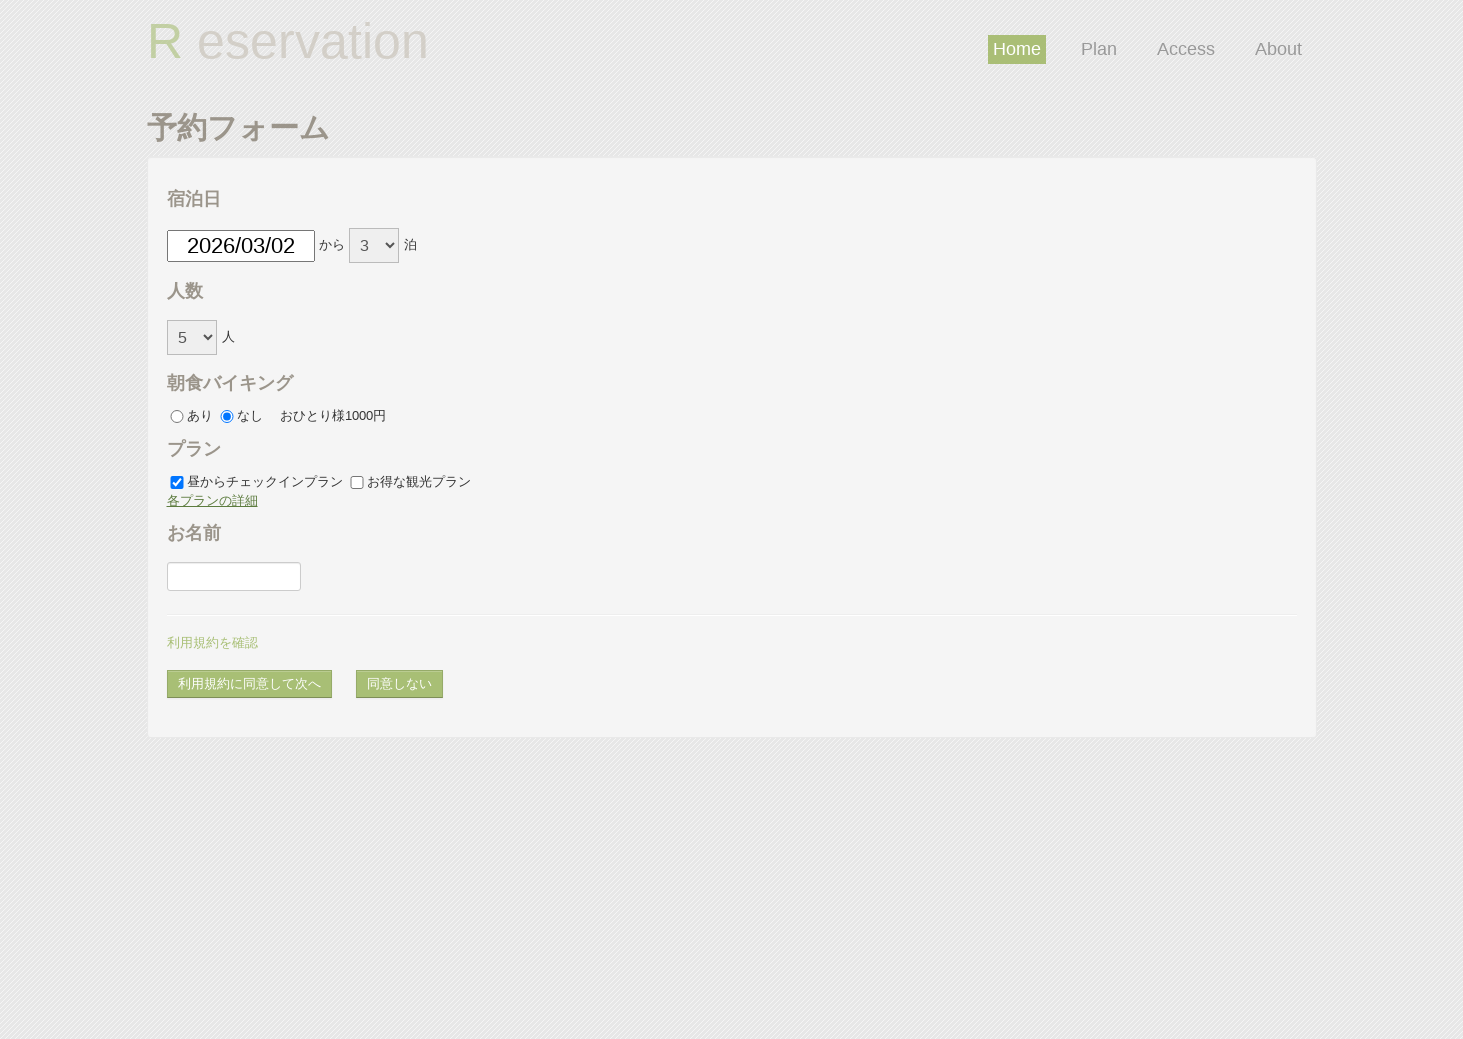

Accepted alert dialog for plan details
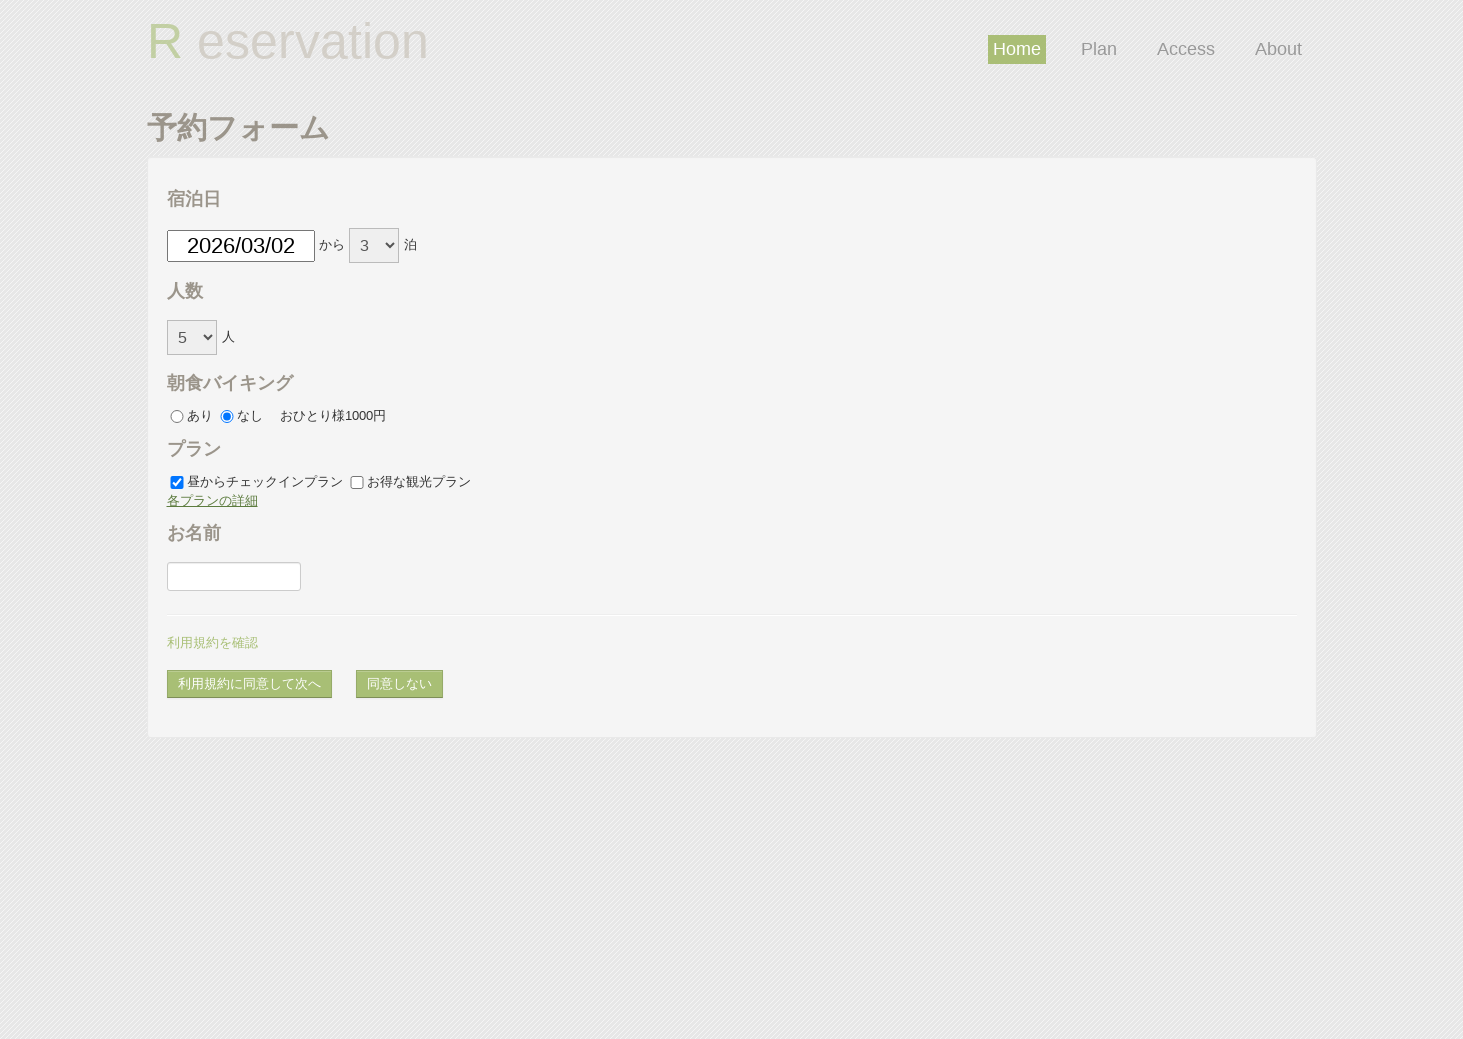

Waited for alert handling to complete
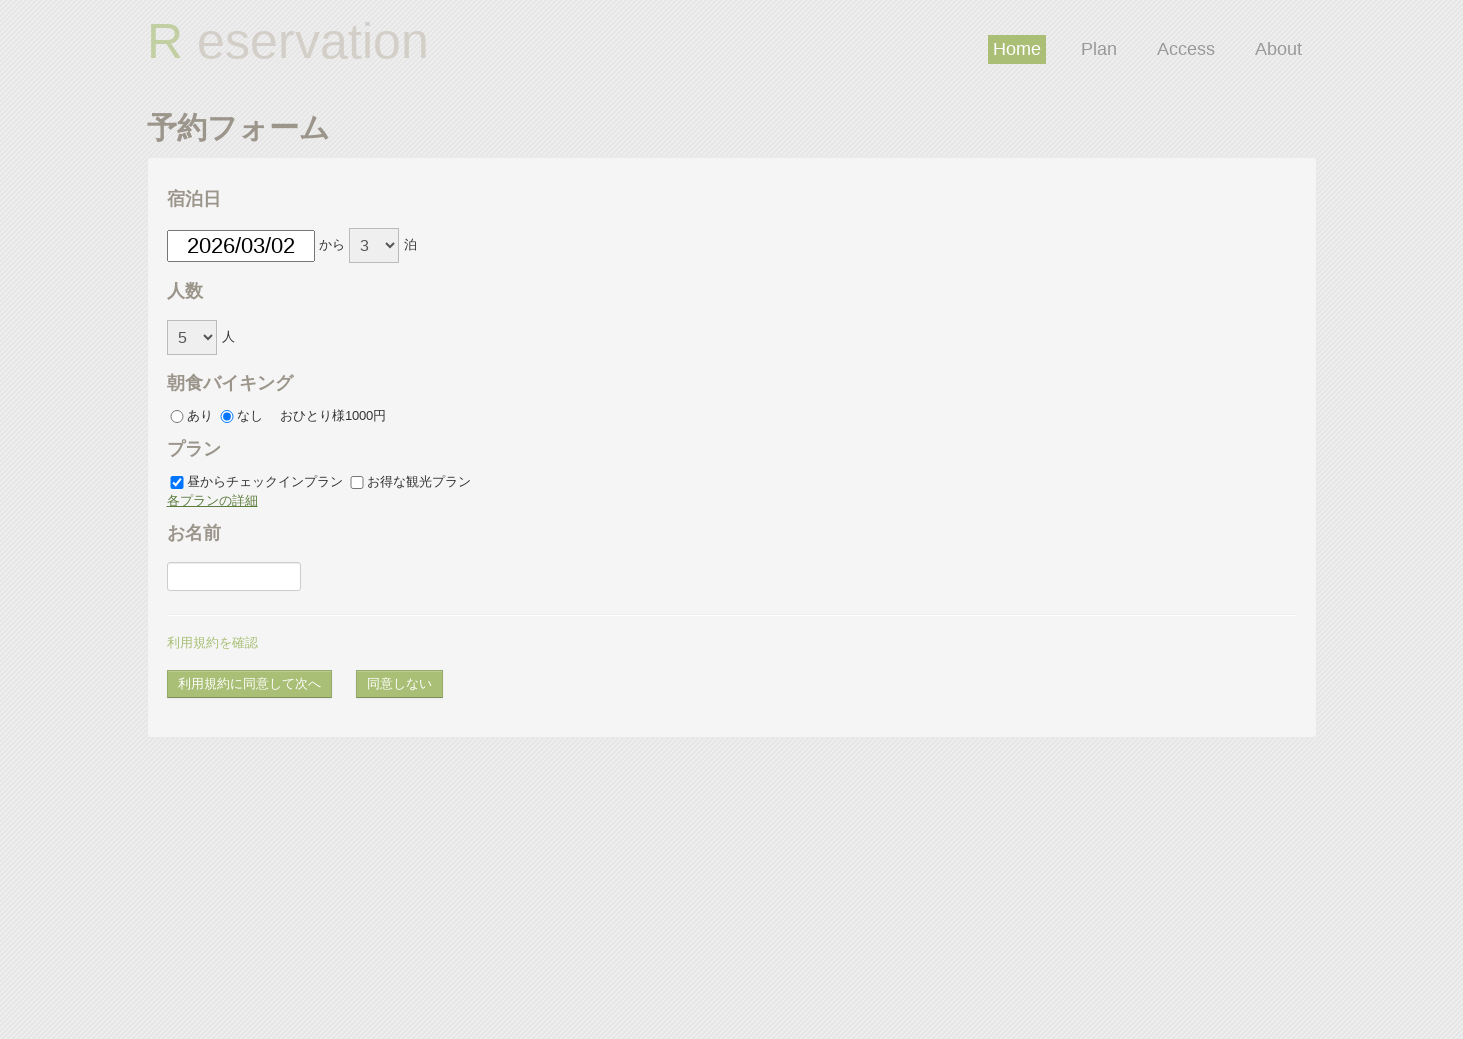

Clicked guest name field at (234, 577) on #guestname
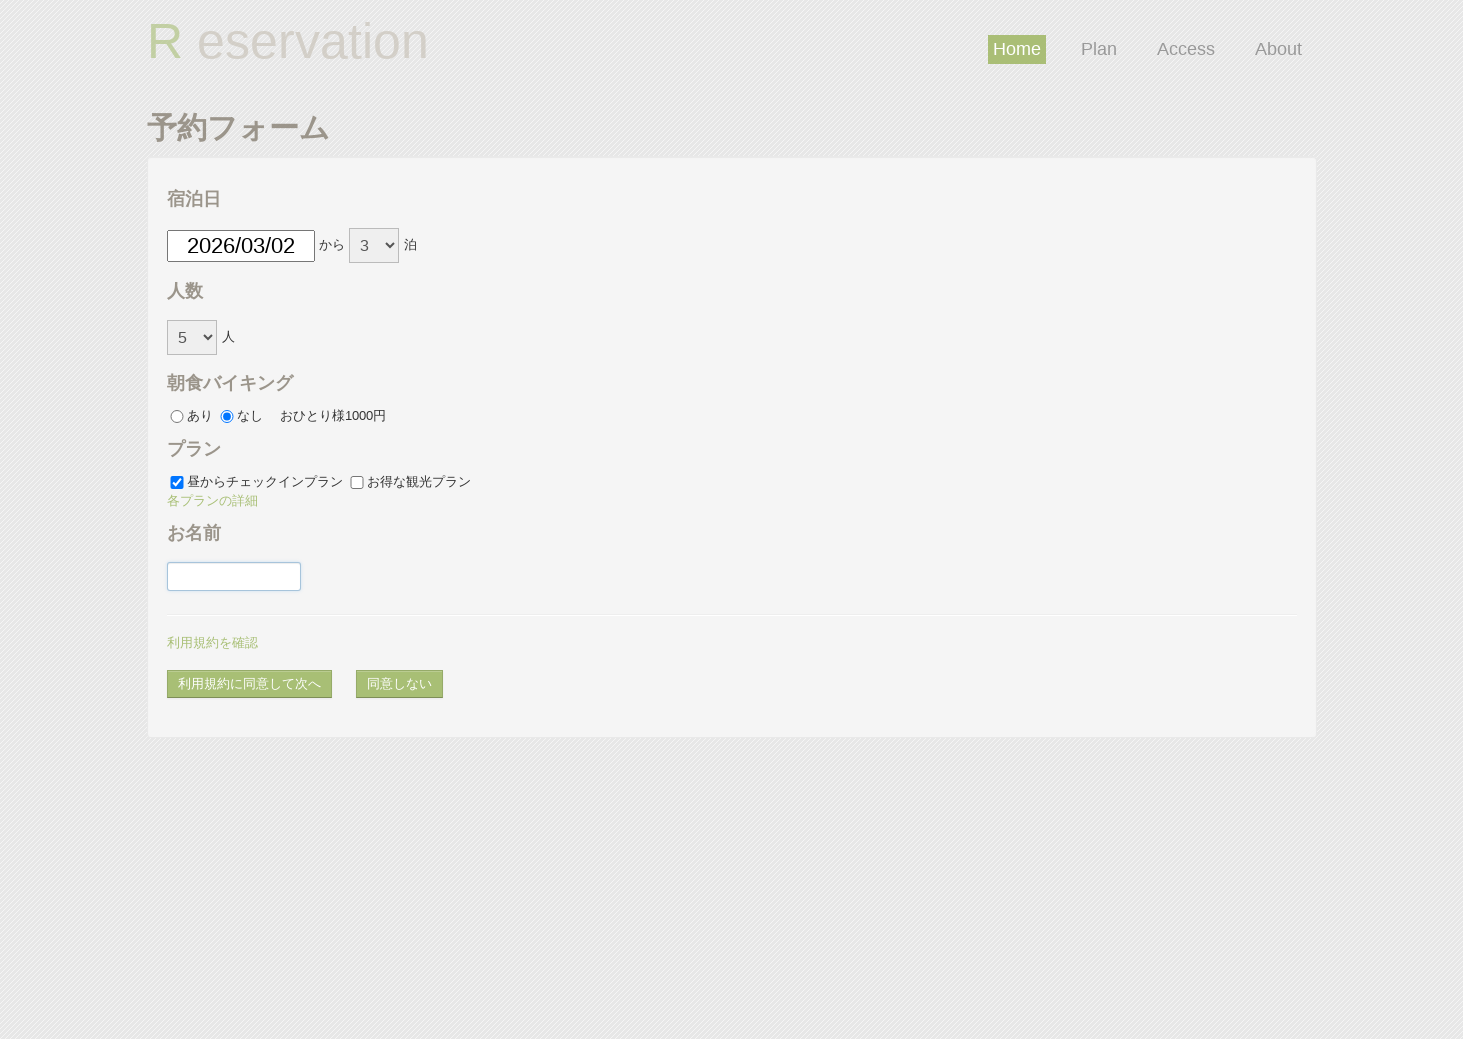

Entered guest name 'TestGuest' on #guestname
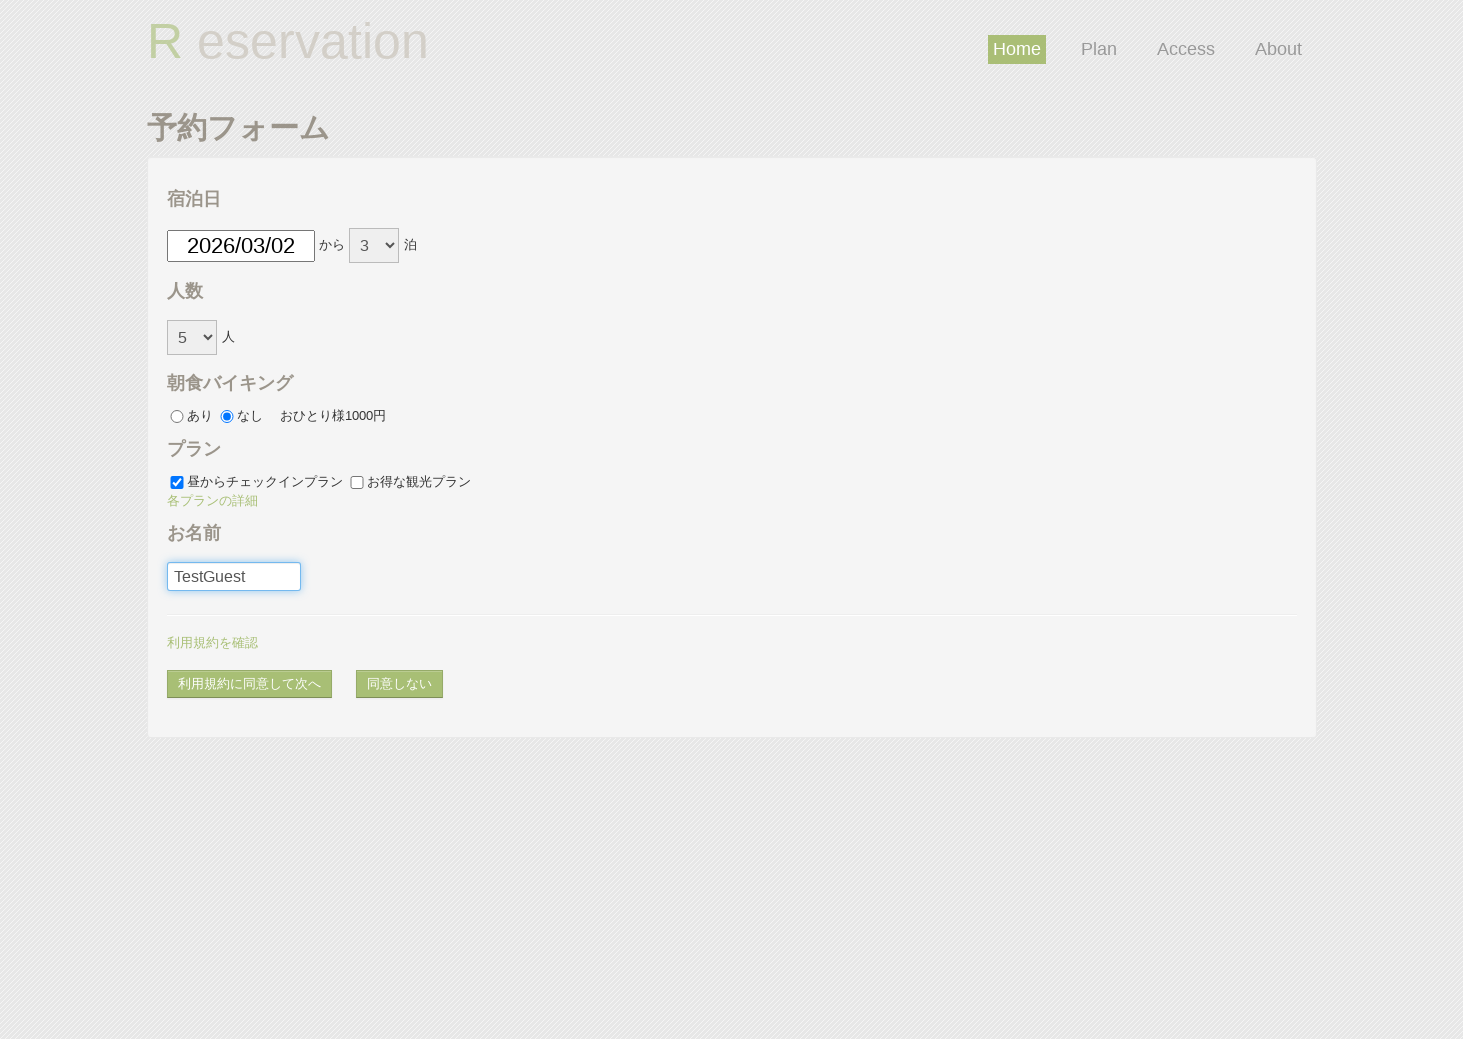

Clicked disagree button at (399, 684) on #disagree
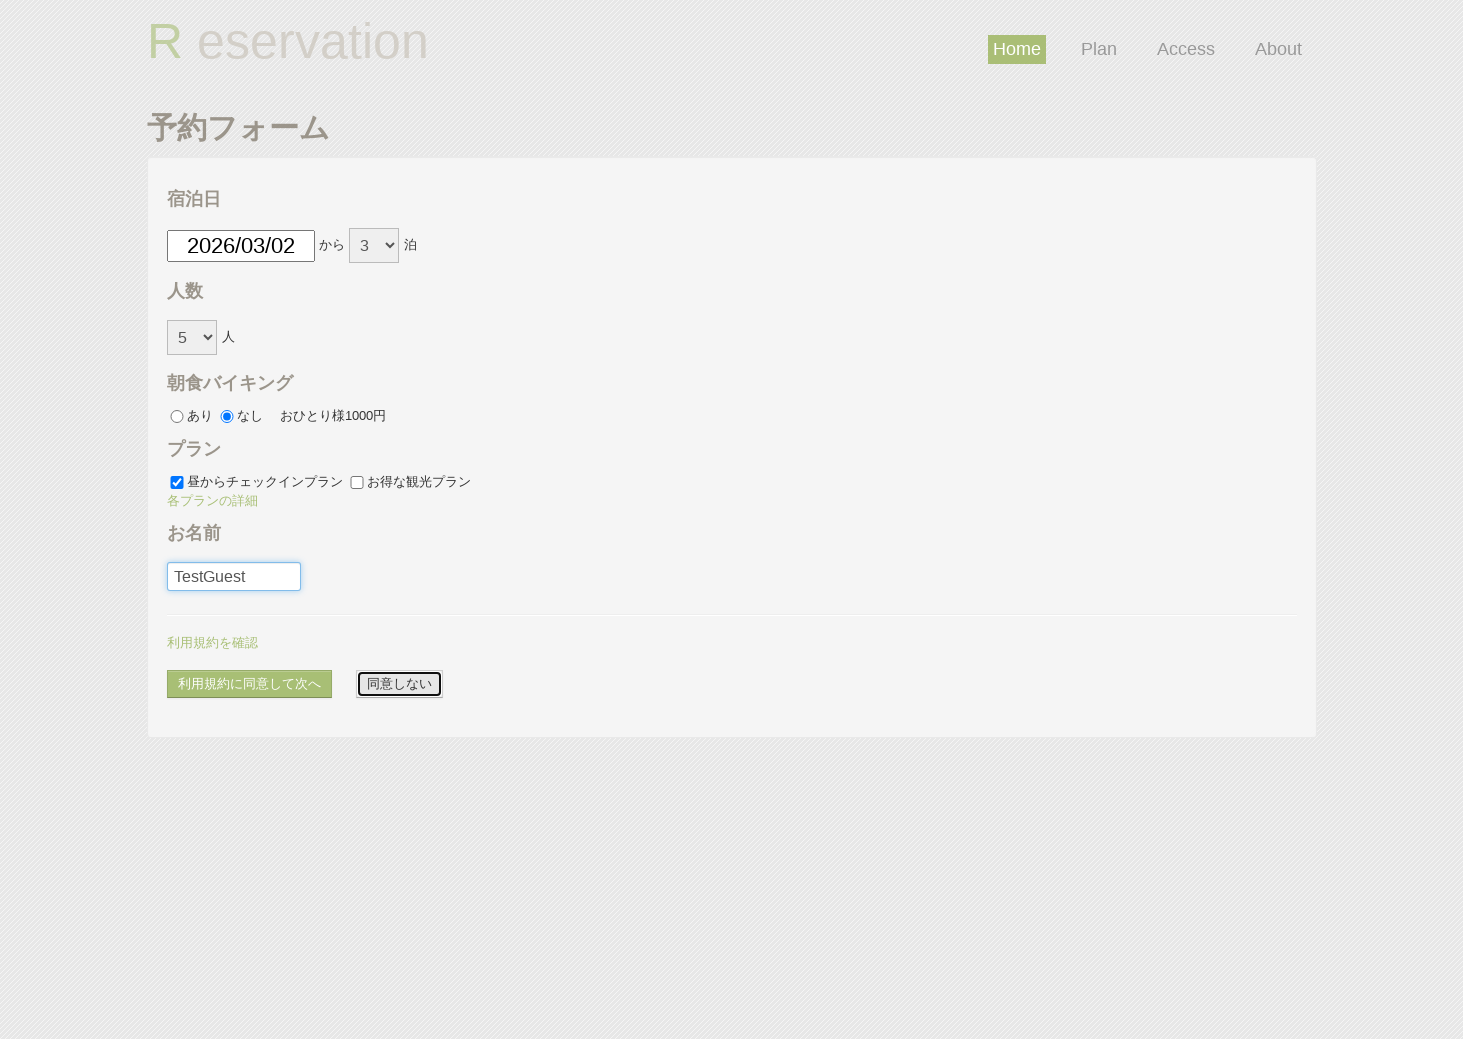

Waited for alert handling after disagree
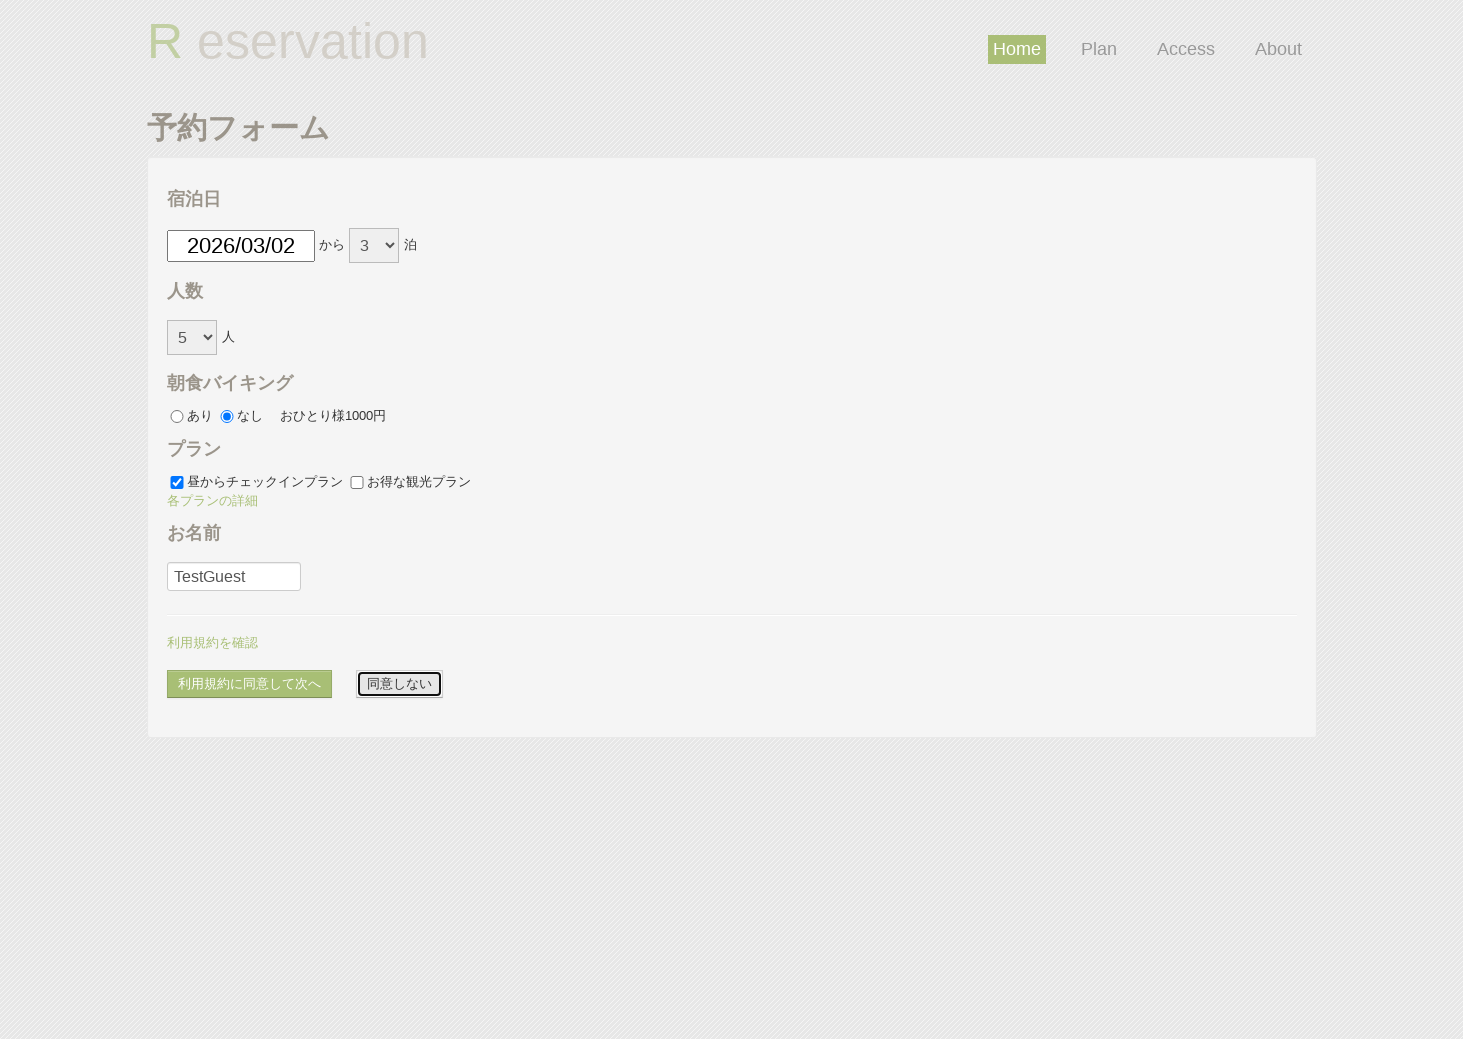

Clicked agree and proceed to next button at (249, 684) on #agree_and_goto_next
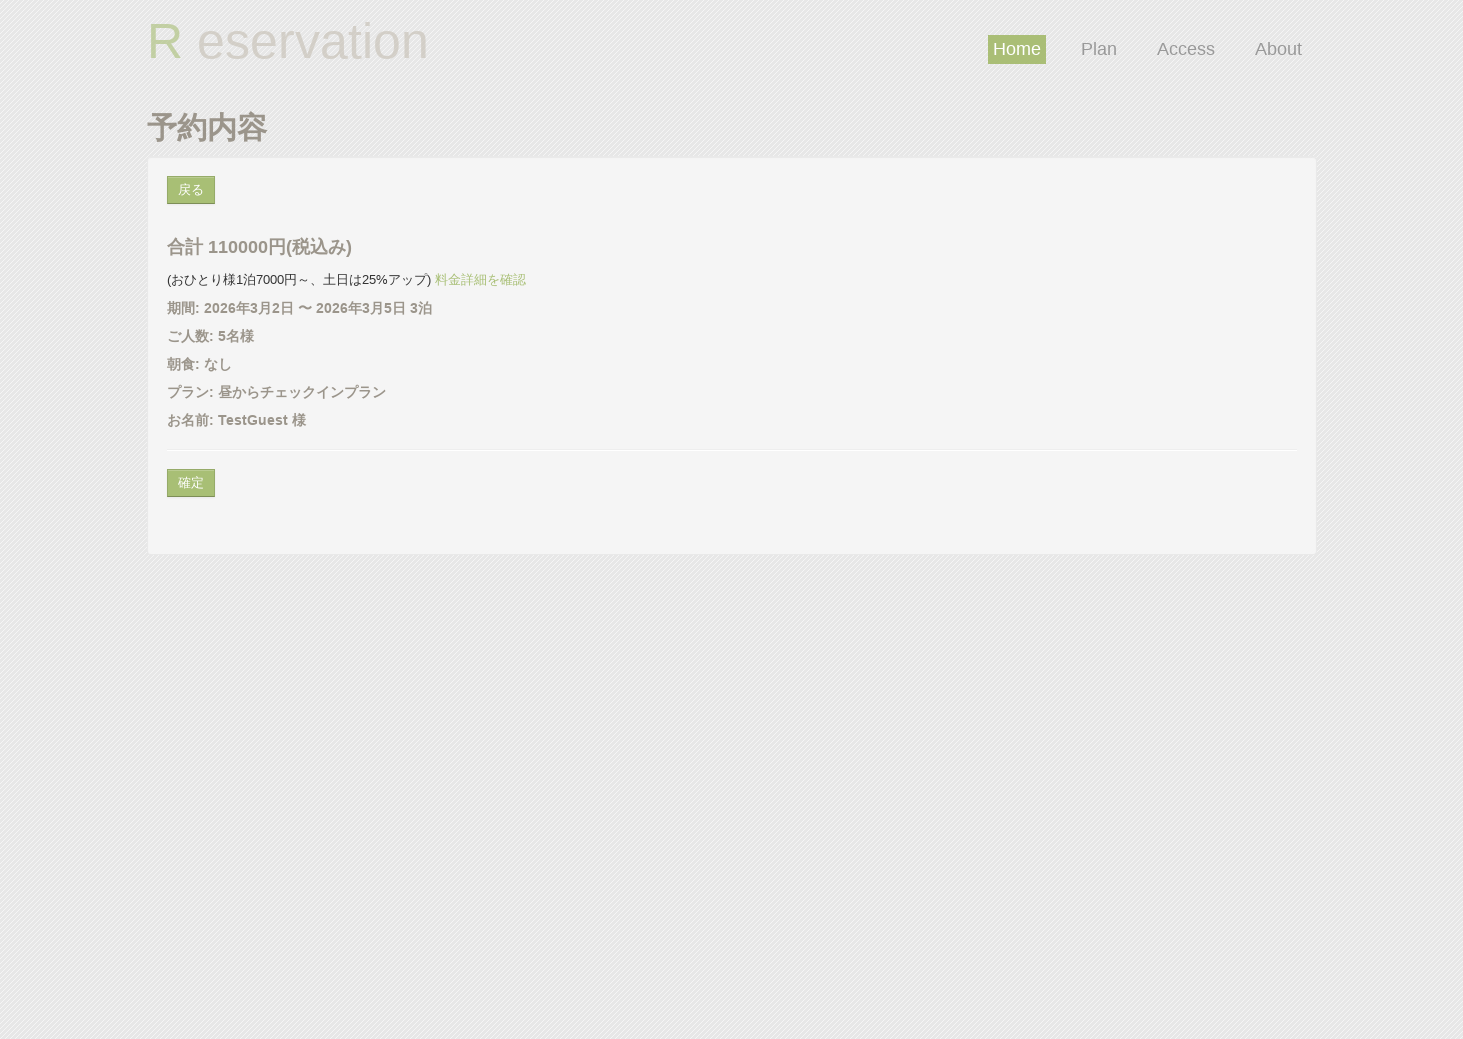

Clicked return to index button at (190, 190) on #returnto_index
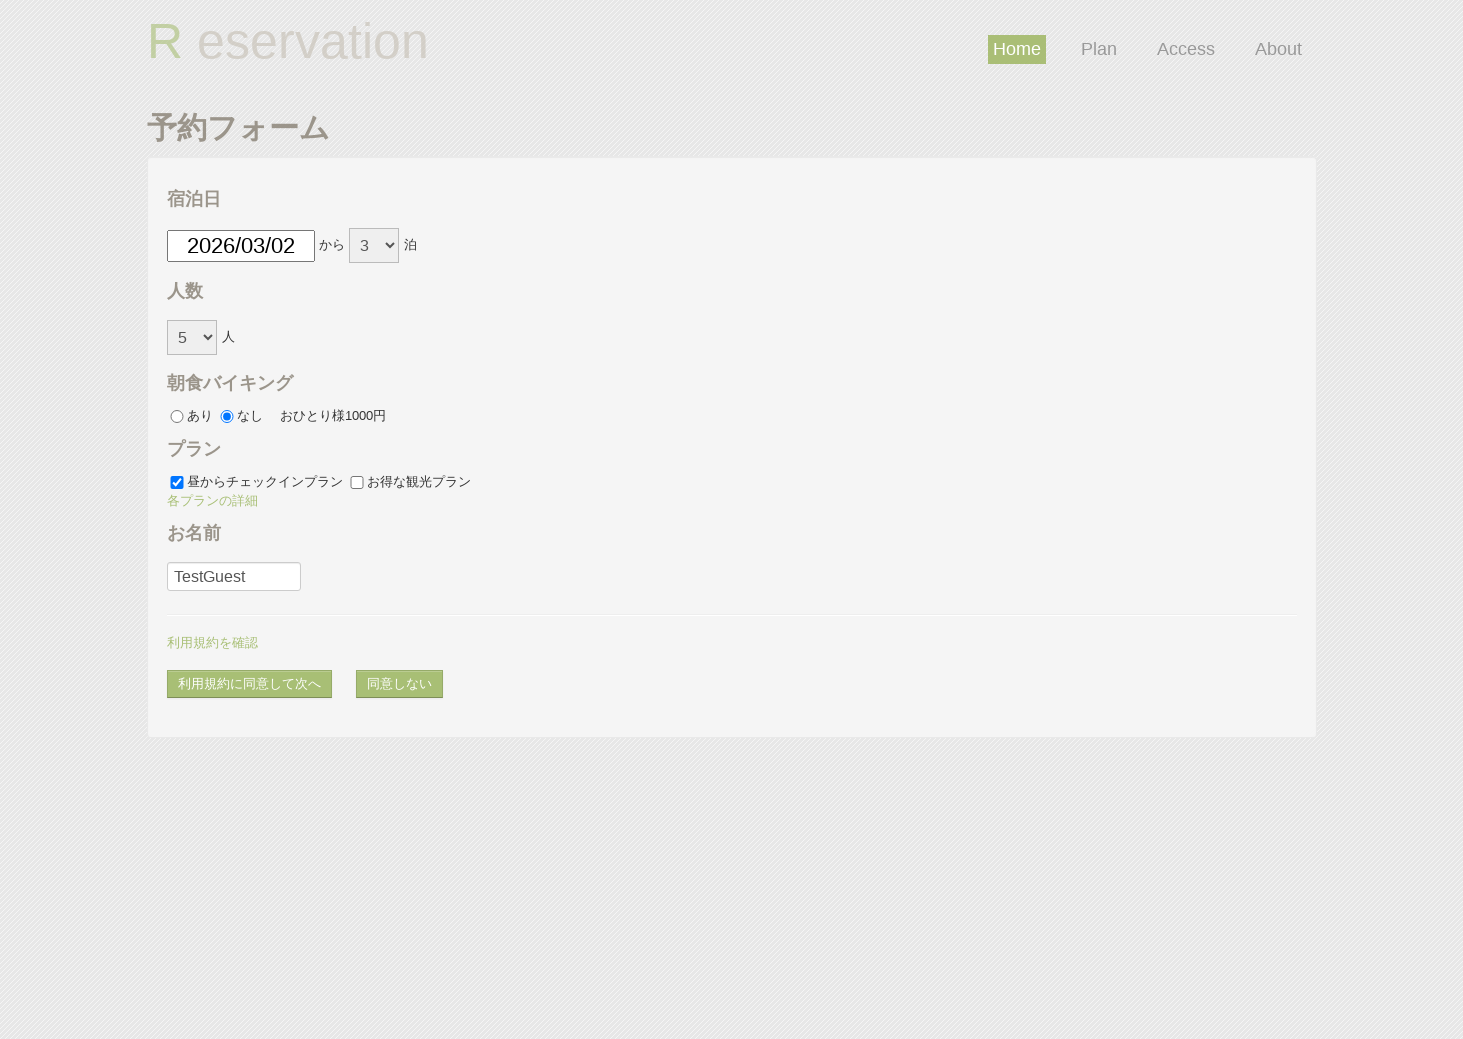

Clicked date picker again to open calendar at (240, 246) on #datePick
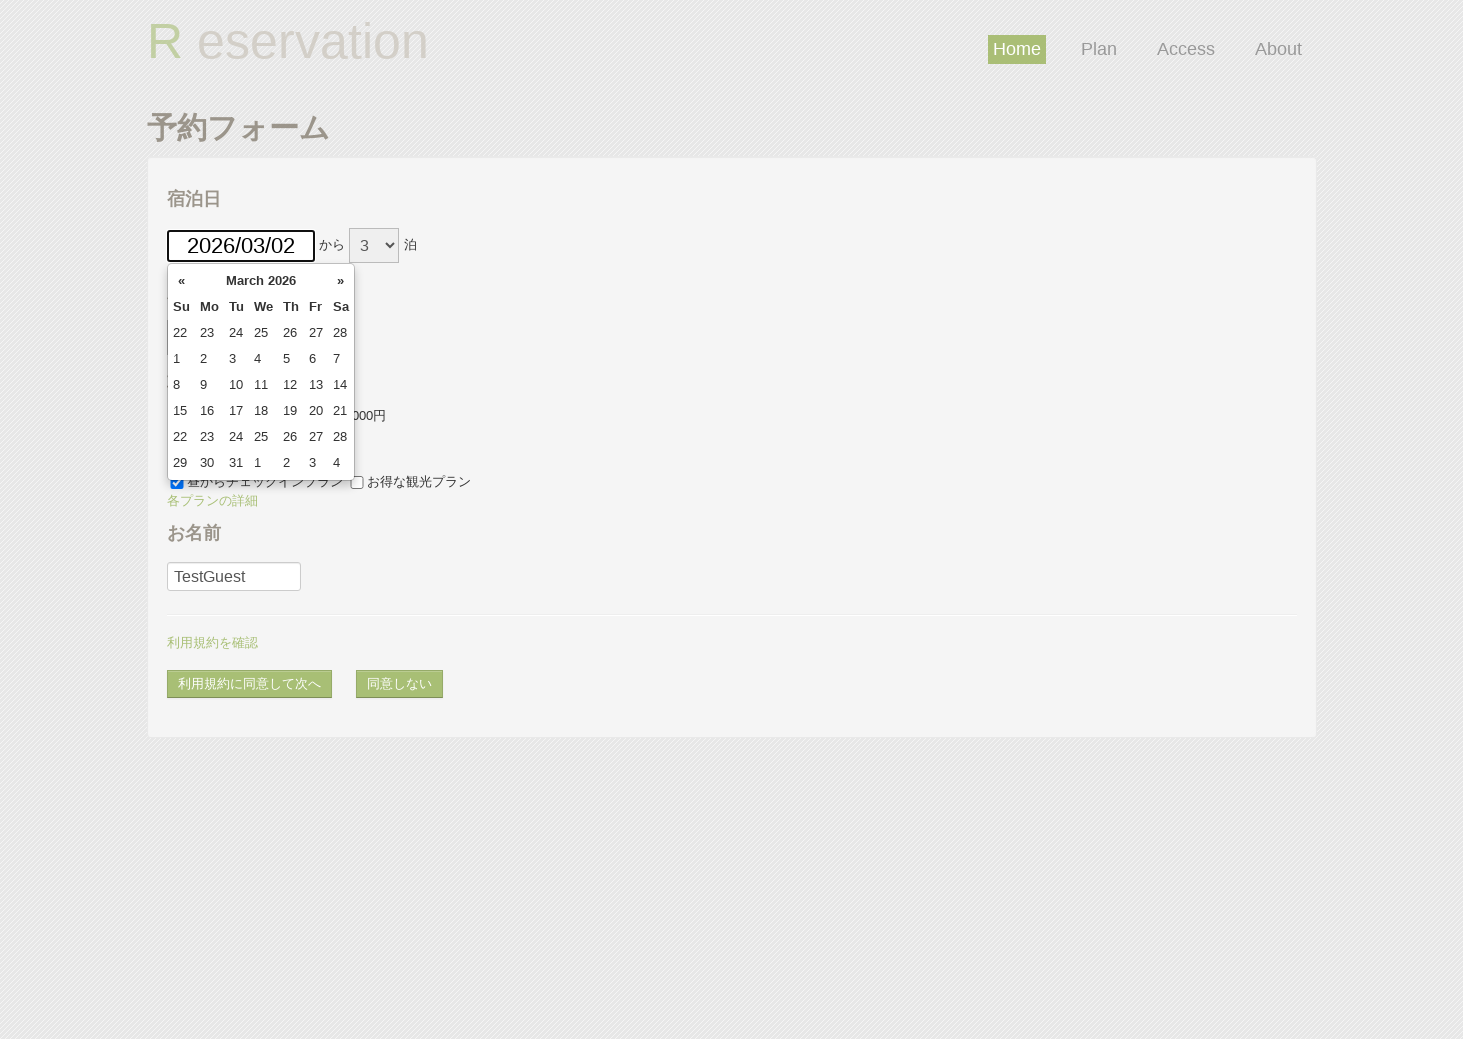

Selected another date from calendar at (290, 436) on tr:nth-child(5) > .day:nth-child(5)
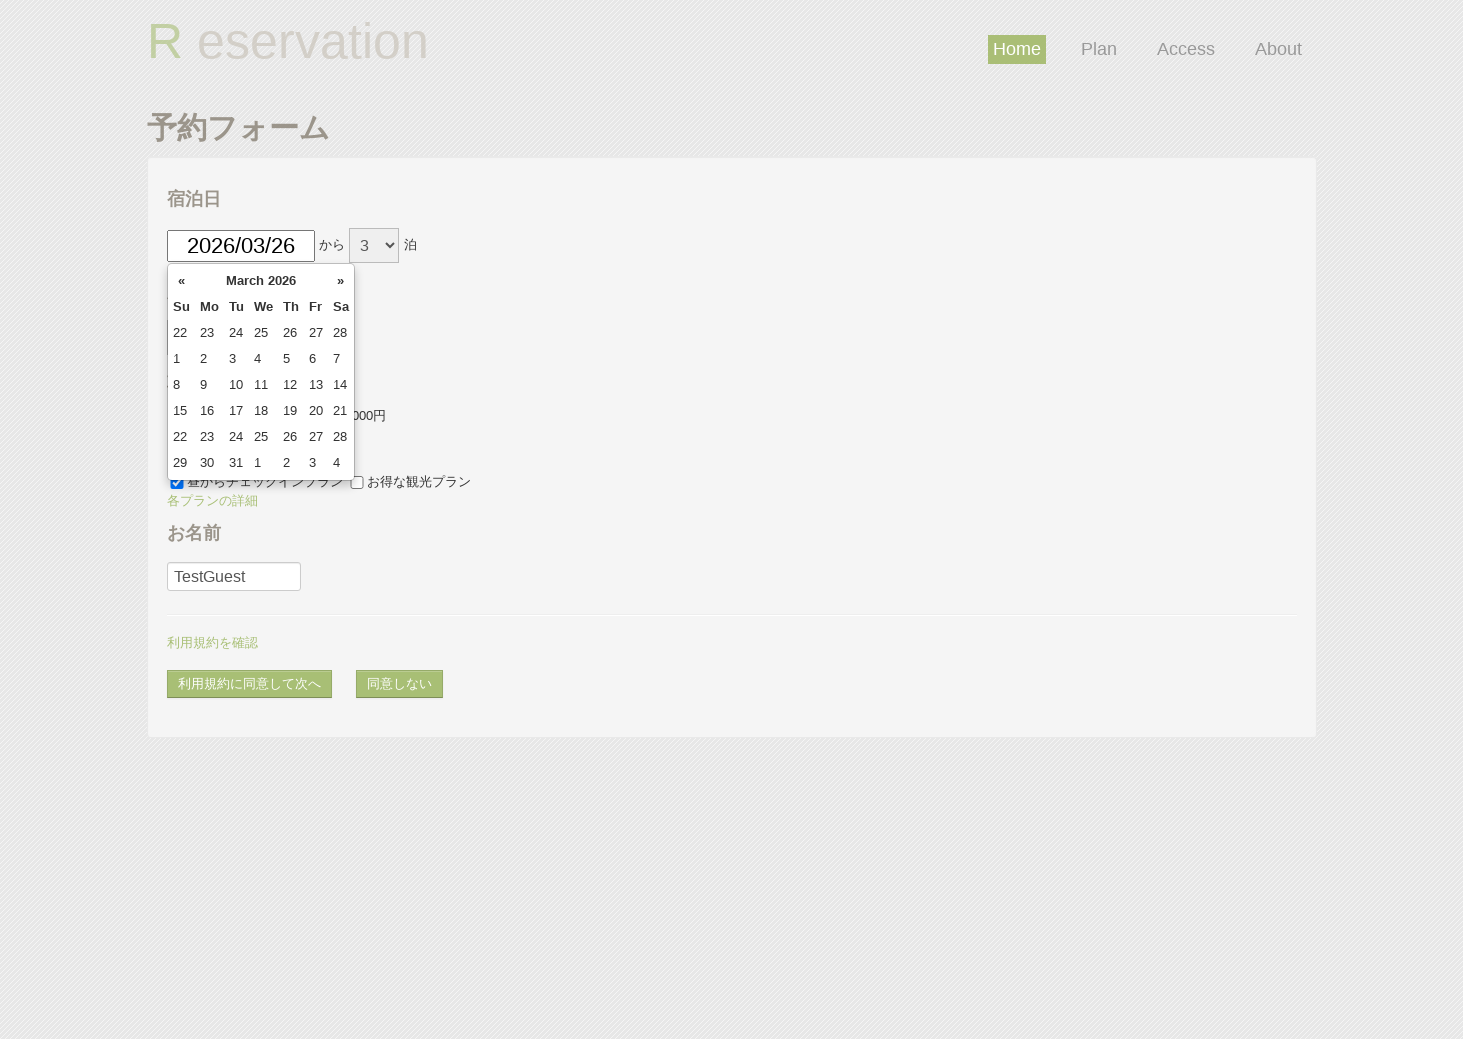

Clicked on section header (h3 element) at (732, 384) on h3:nth-child(9)
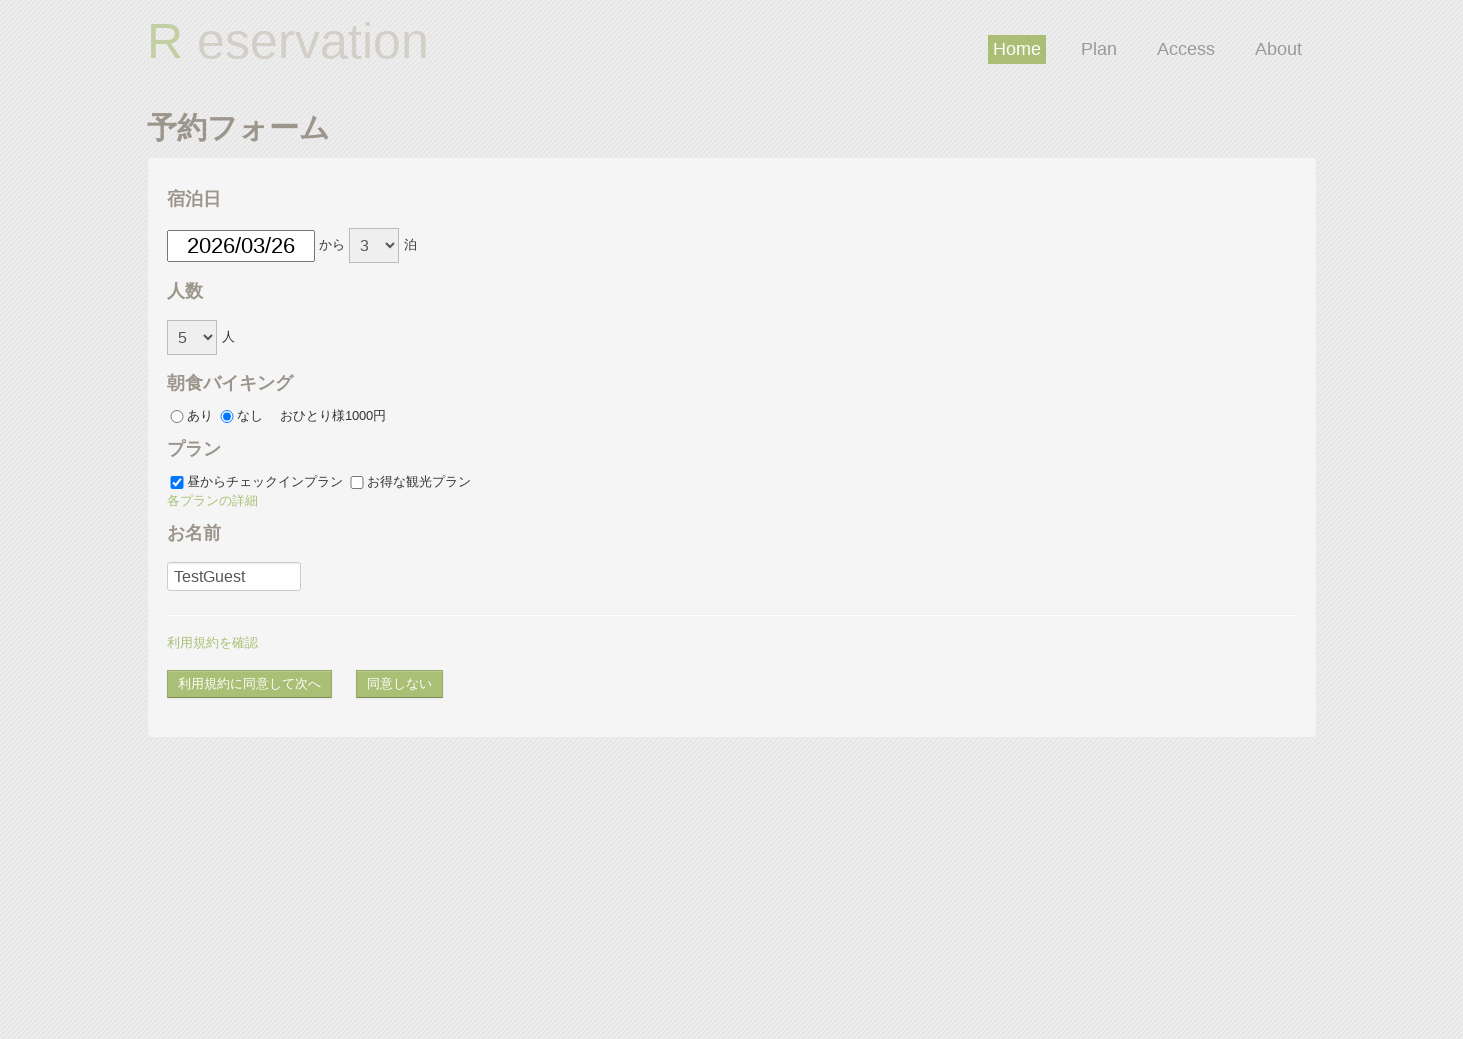

Clicked agree and proceed to next button again at (249, 684) on #agree_and_goto_next
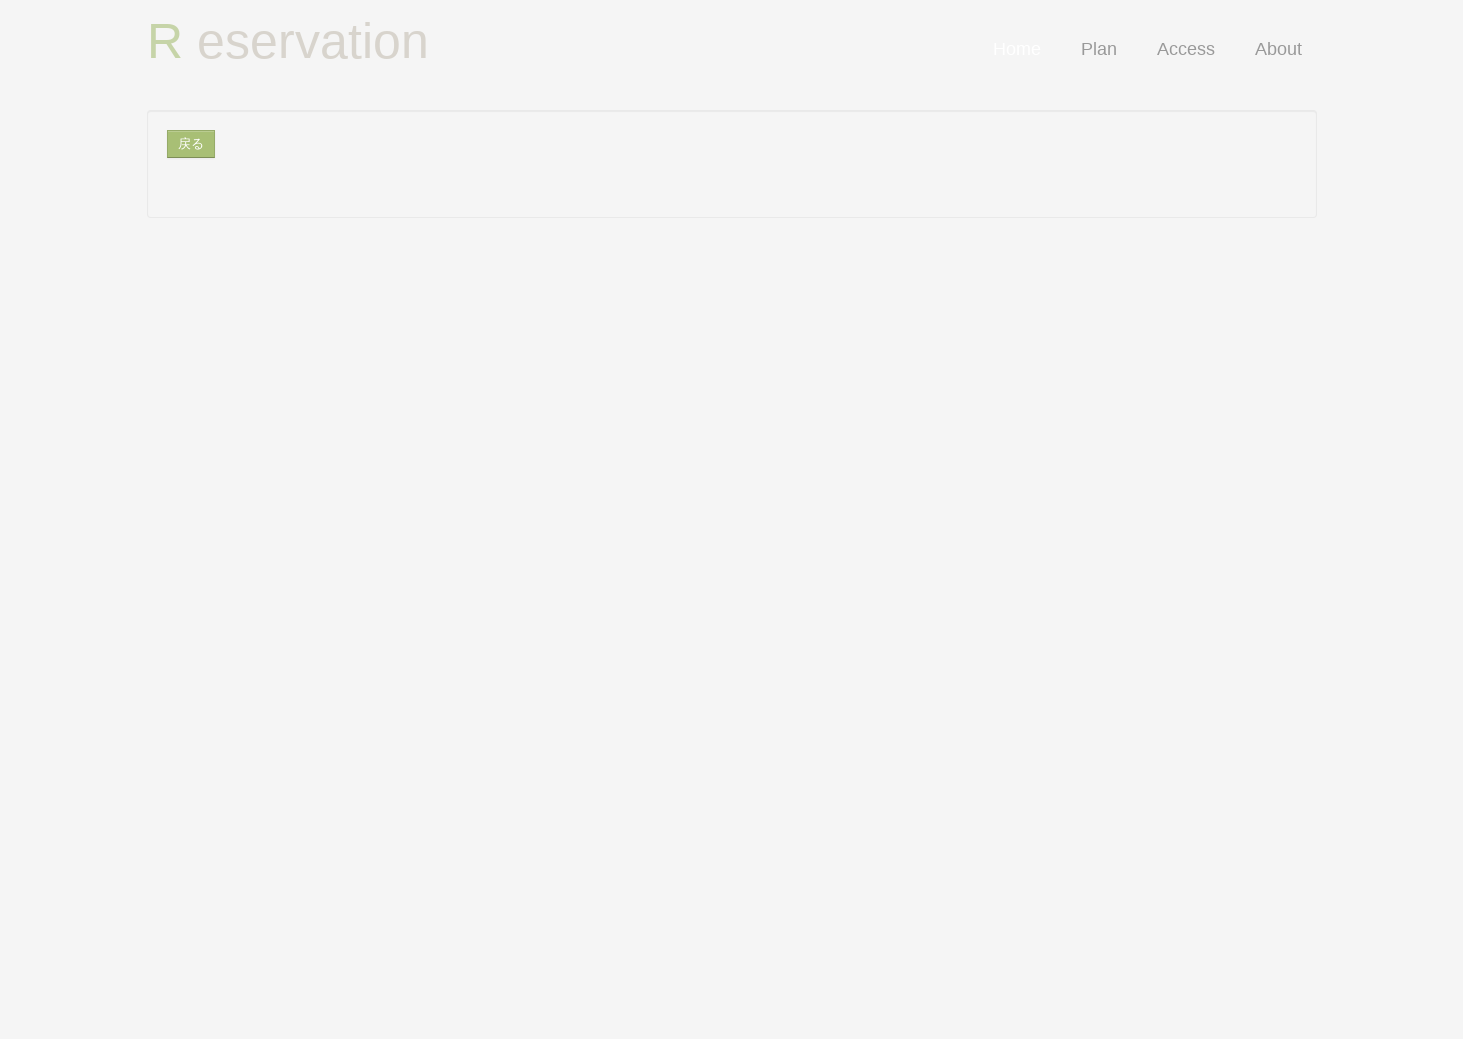

Clicked commit button to confirm reservation at (190, 483) on #commit
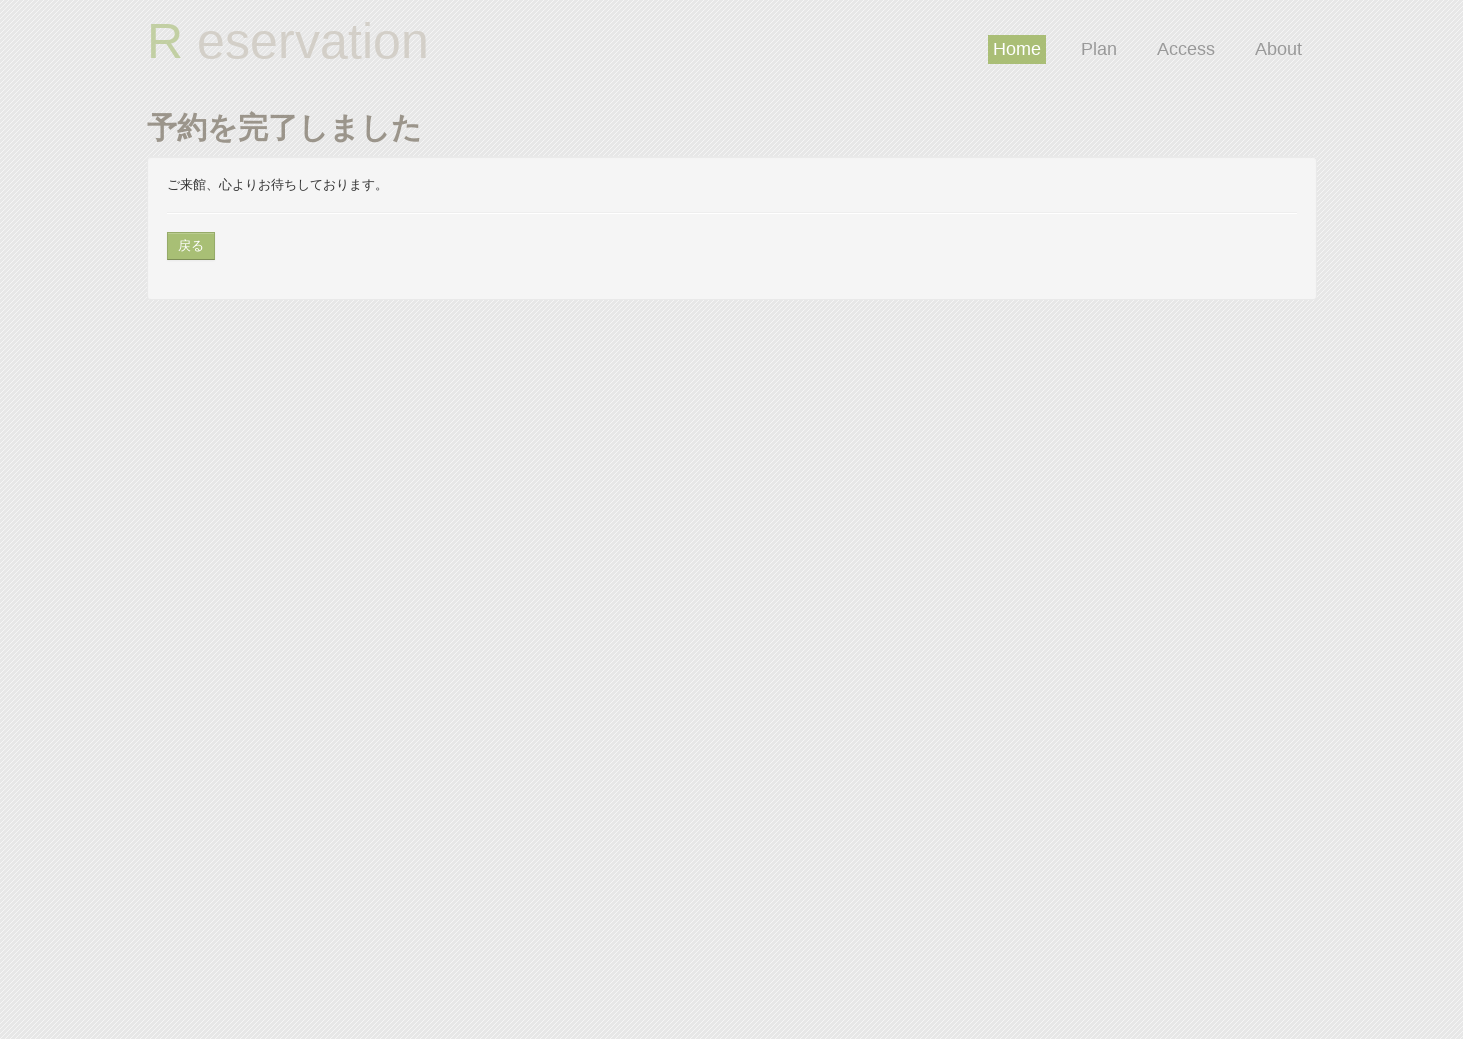

Clicked return to check info button at (190, 246) on #returnto_checkInfo
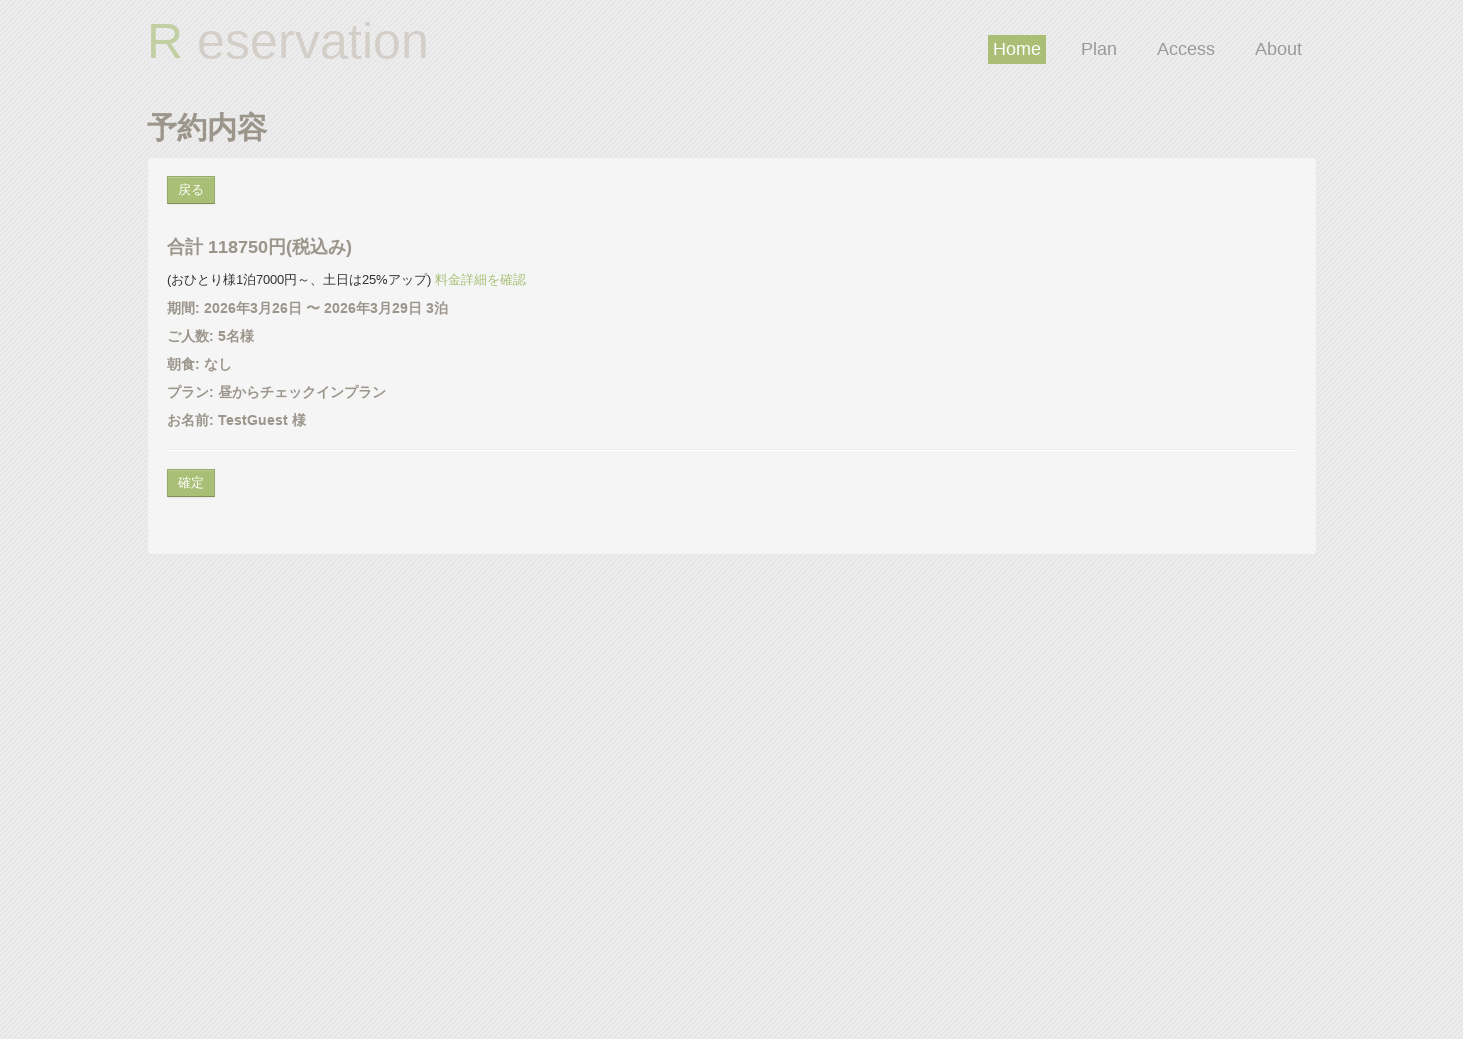

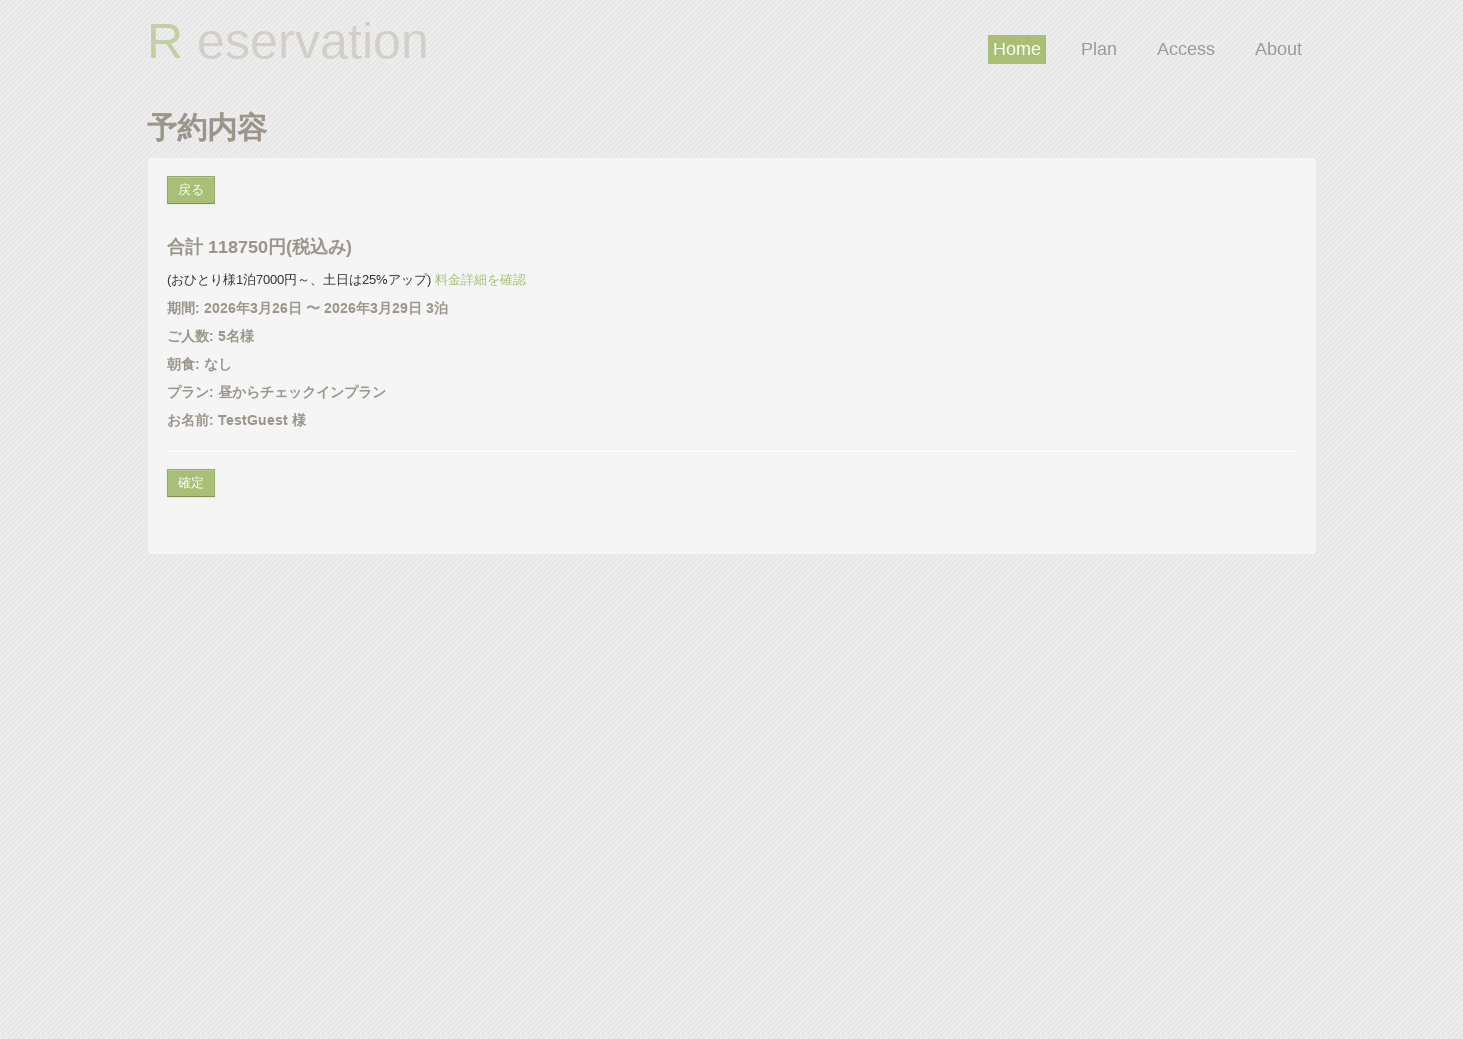